Tests a comprehensive form with multiple fields including personal, contact, payment and other information

Starting URL: https://www.roboform.com/filling-test-all-fields

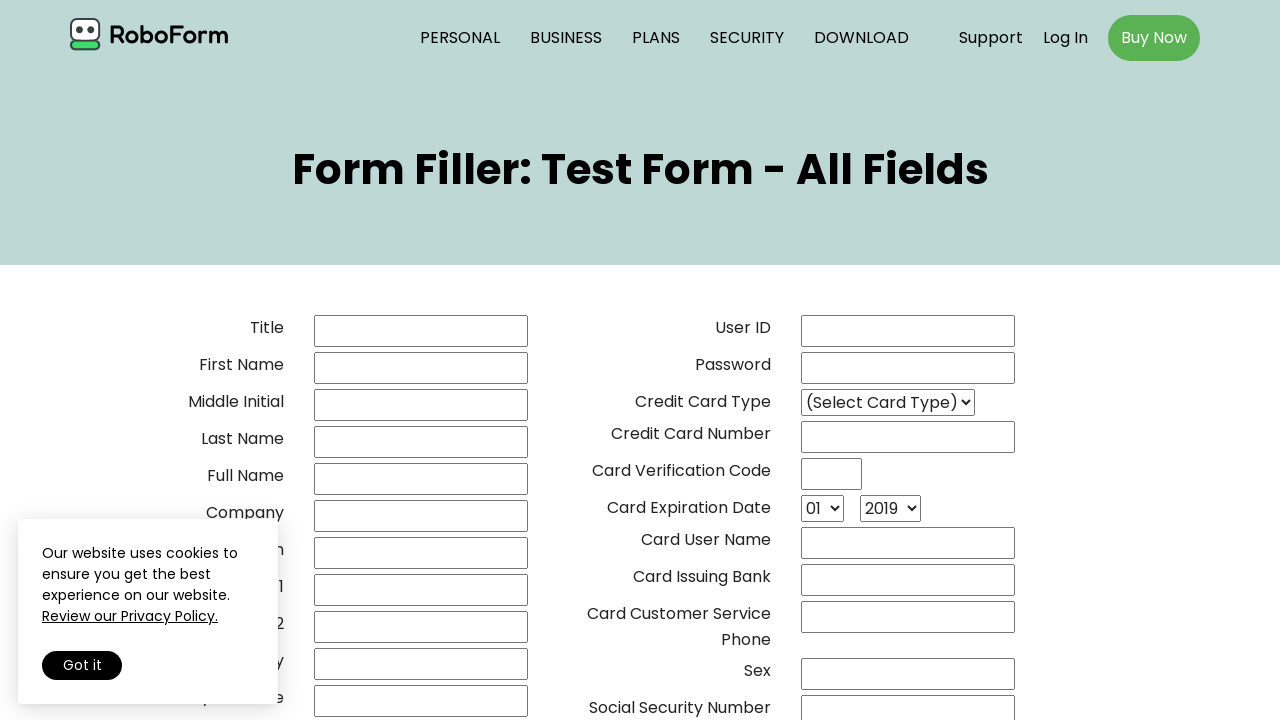

Filled title field with 'Mr' on //input[@name='01___title']
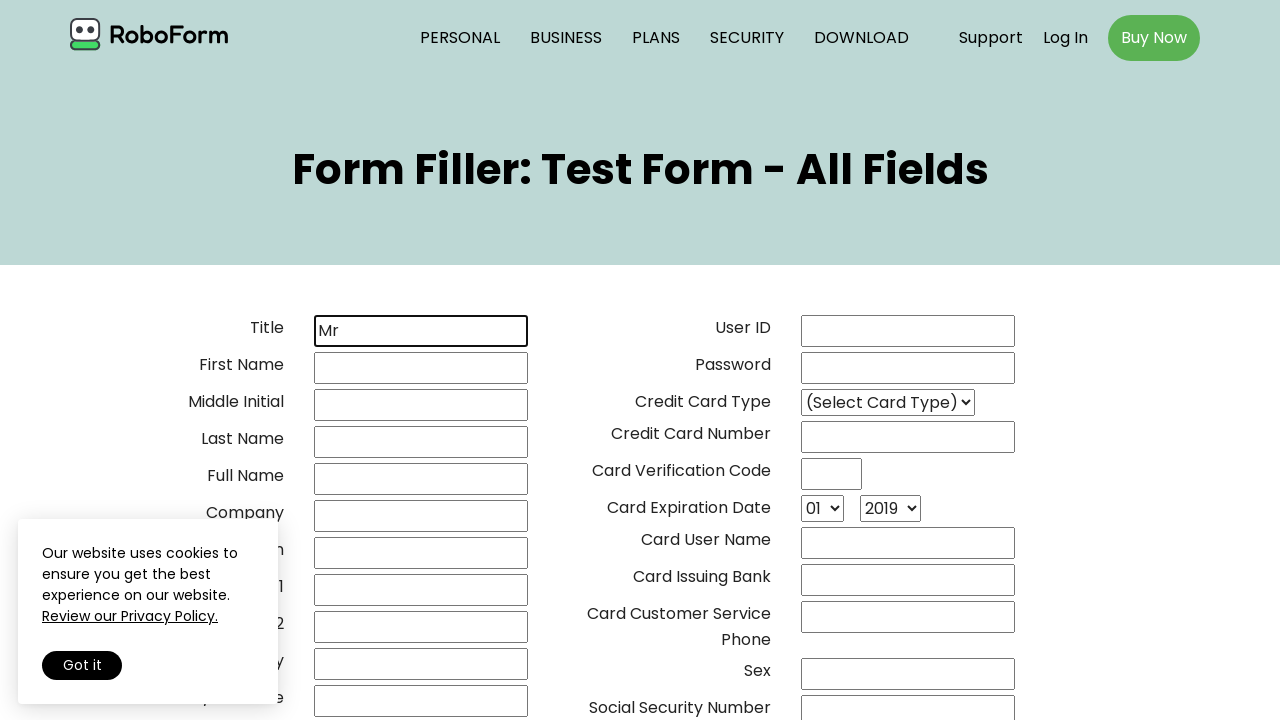

Filled first name field with 'Robert' on //input[@name='02frstname']
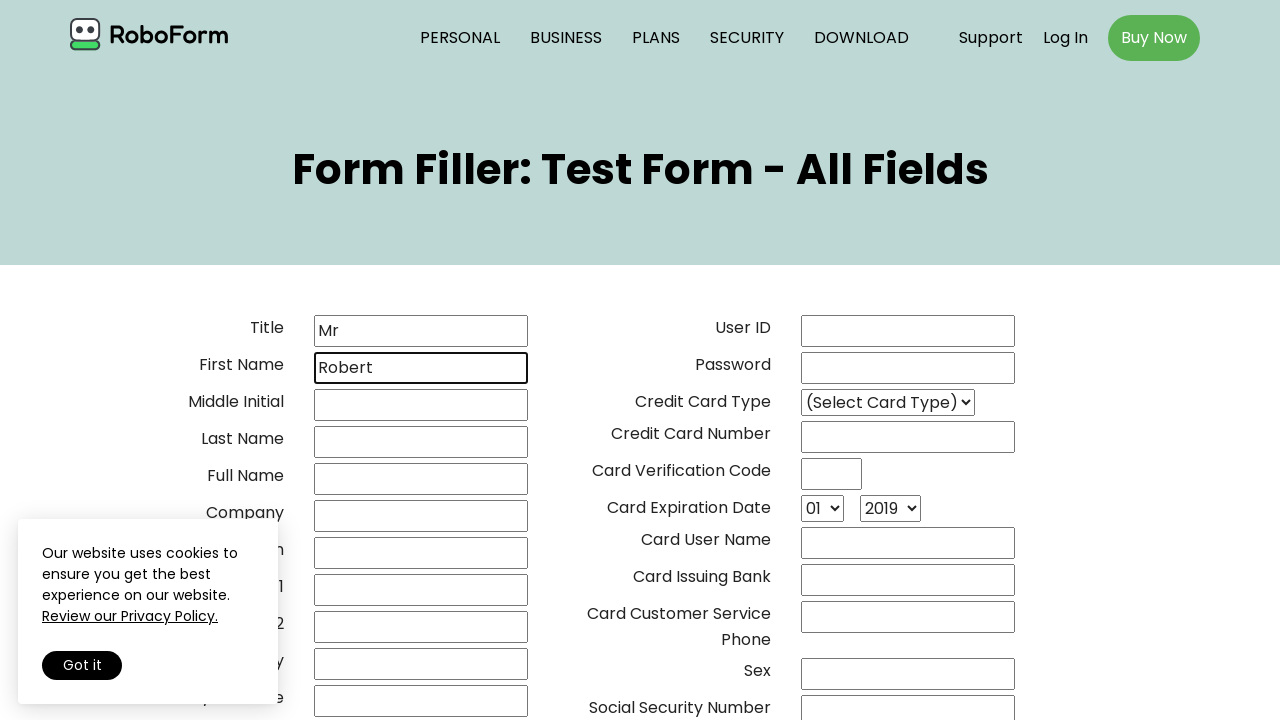

Filled middle initial field with 'J' on //input[@name='03middle_i']
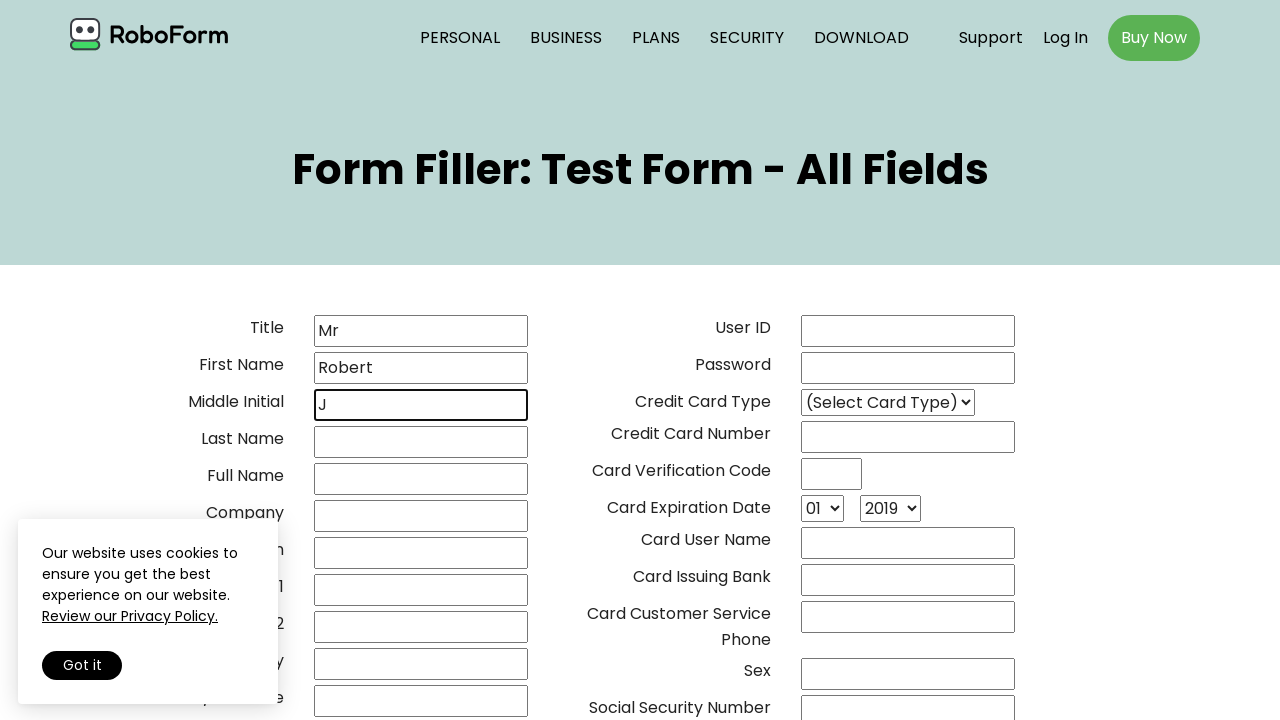

Filled last name field with 'Anderson' on //input[@name='04lastname']
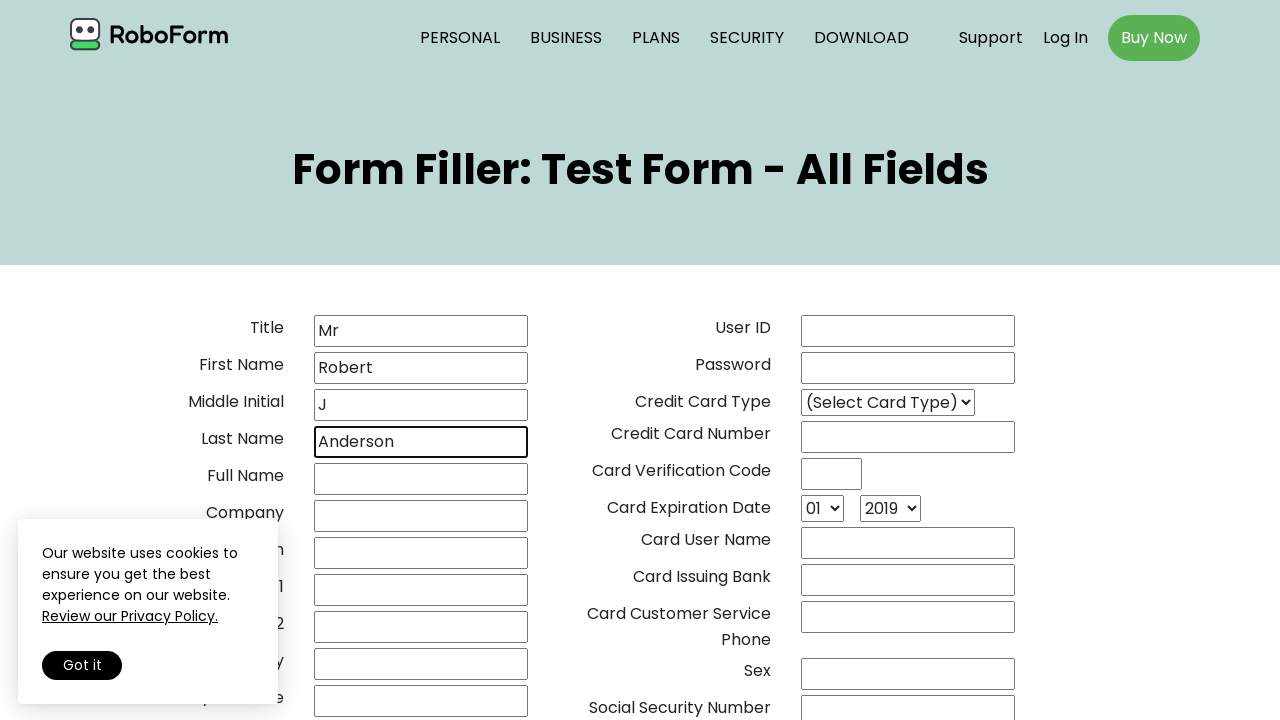

Filled full name field with 'Robert J Anderson' on //input[@name='04fullname']
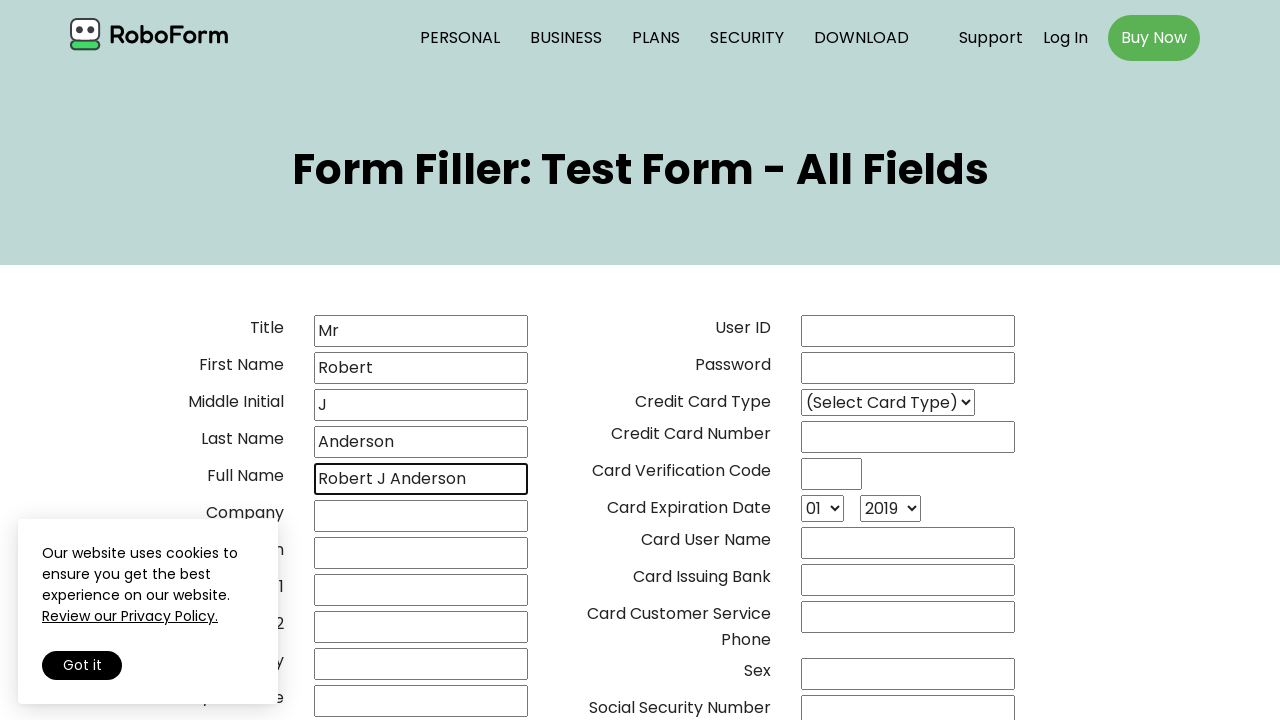

Filled company field with 'TechCorp' on //input[@name='05_company']
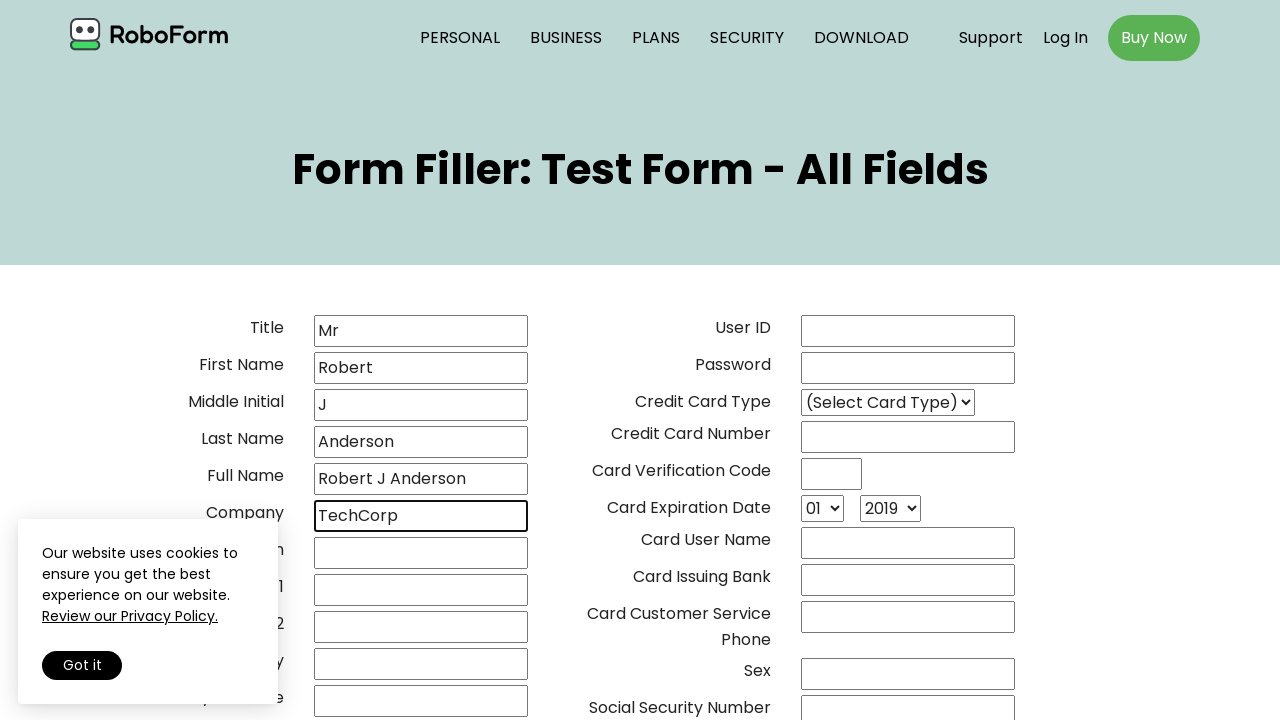

Filled position field with 'QA Engineer' on //input[@name='06position']
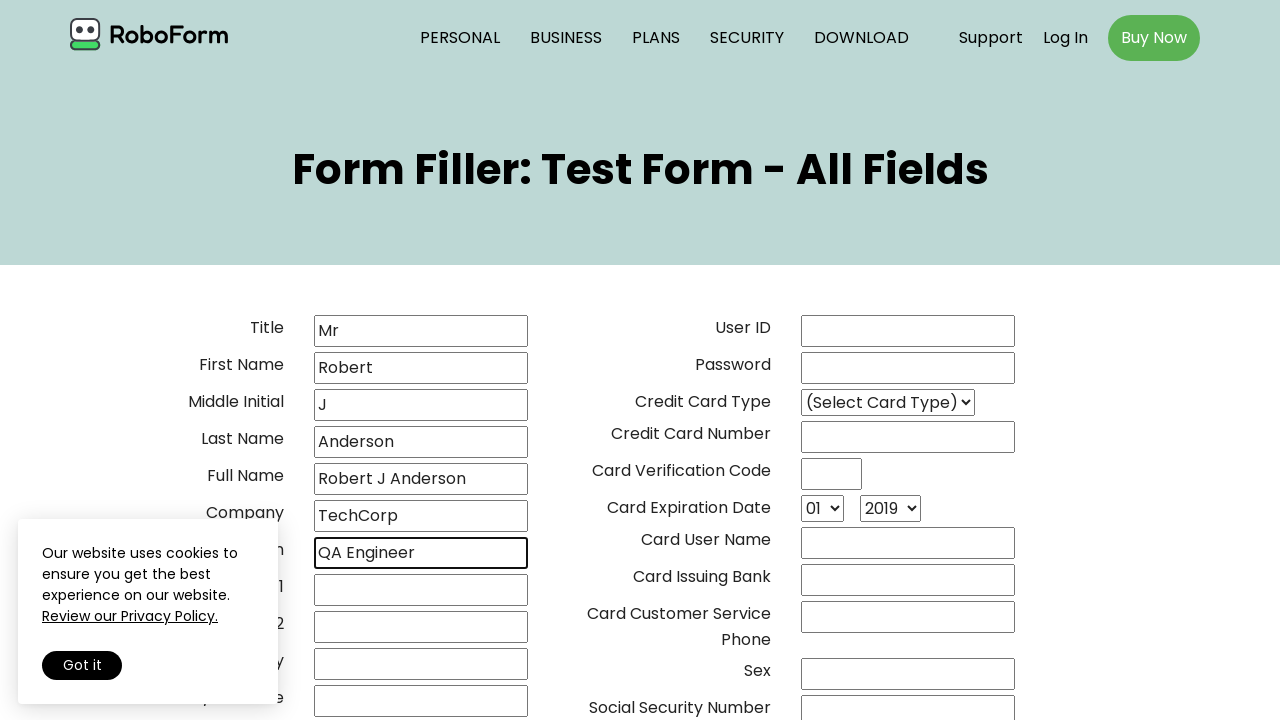

Filled address line 1 with '123 Main Street' on //input[@name='10address1']
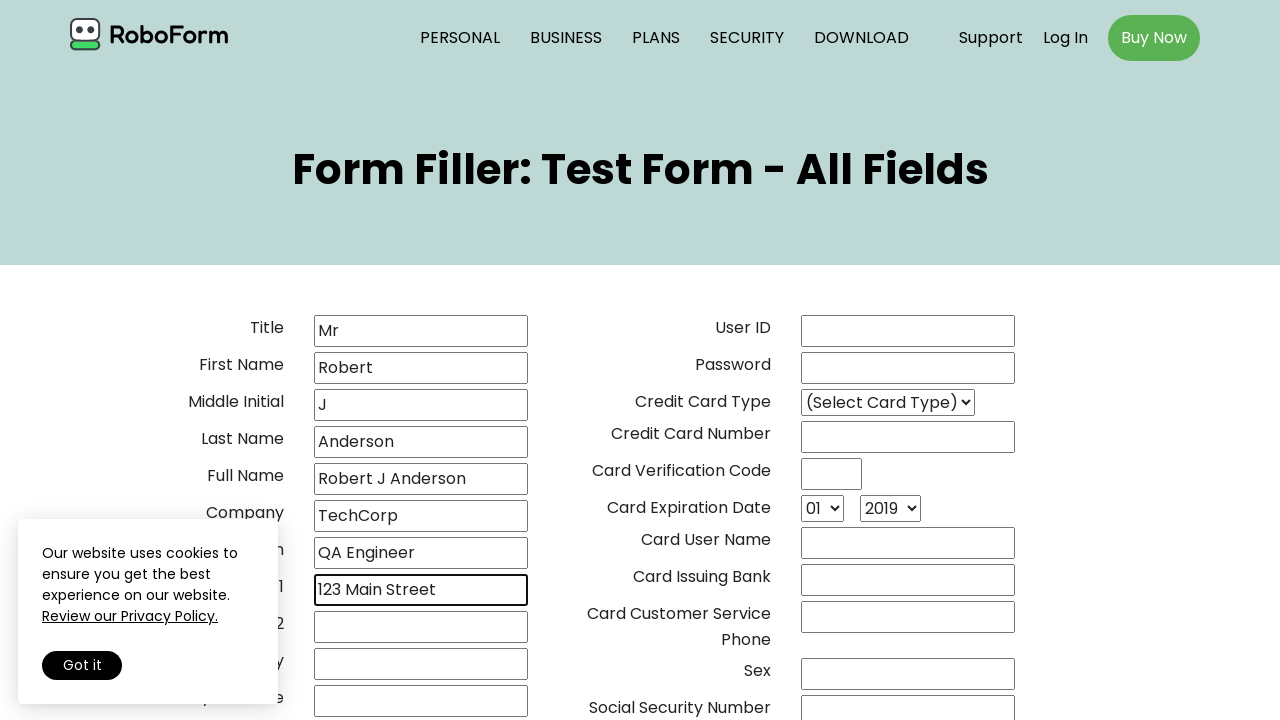

Filled address line 2 with 'Suite 456' on //input[@name='11address2']
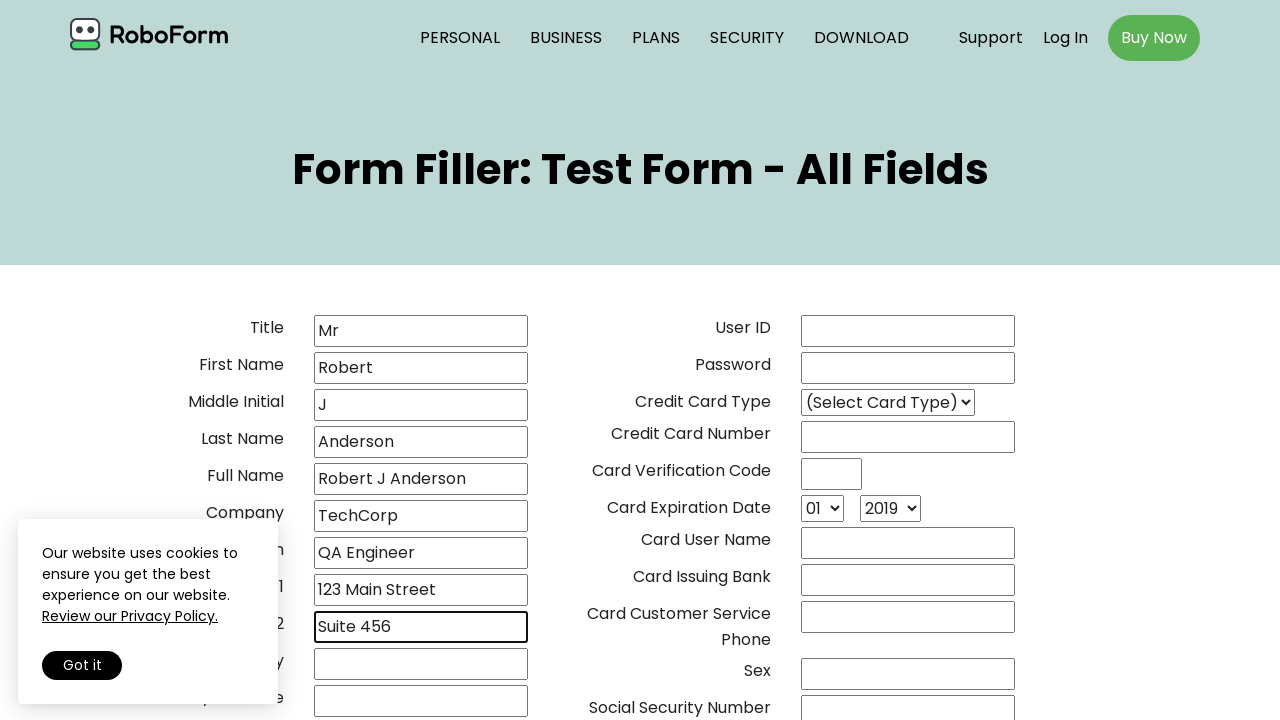

Filled city field with 'New York' on //input[@name='13adr_city']
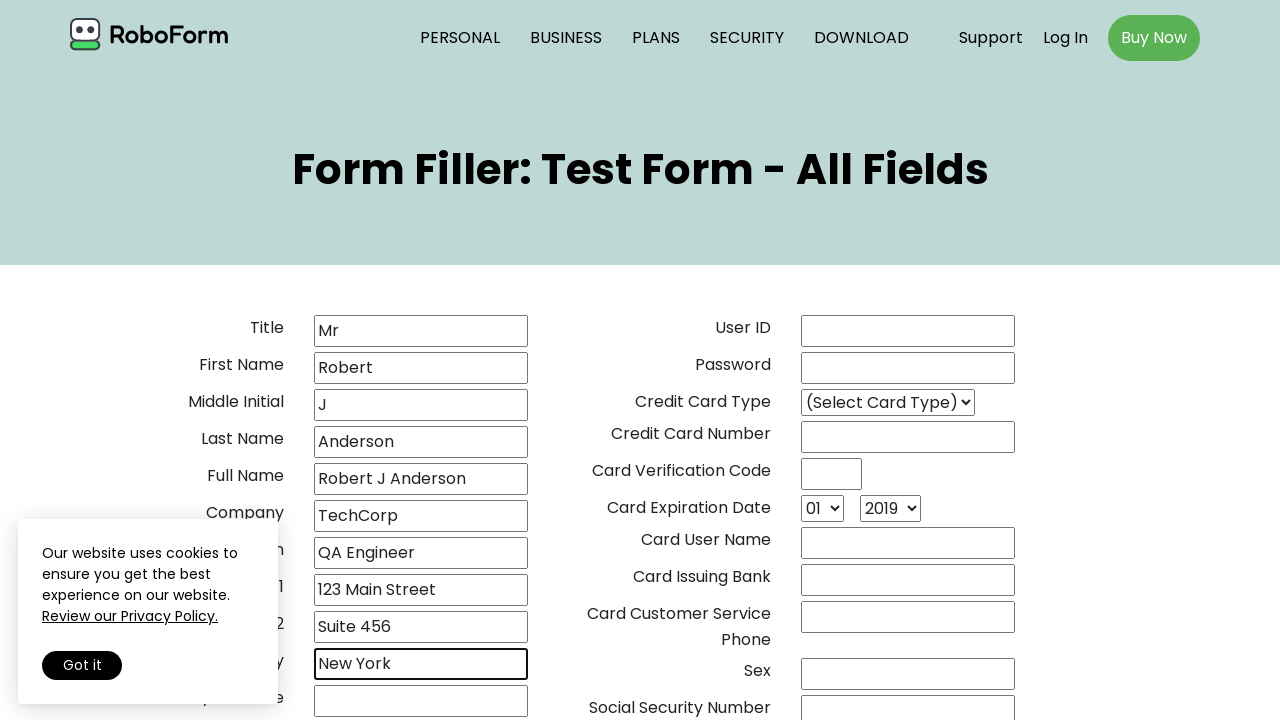

Filled state field with 'NY' on //input[@name='14adrstate']
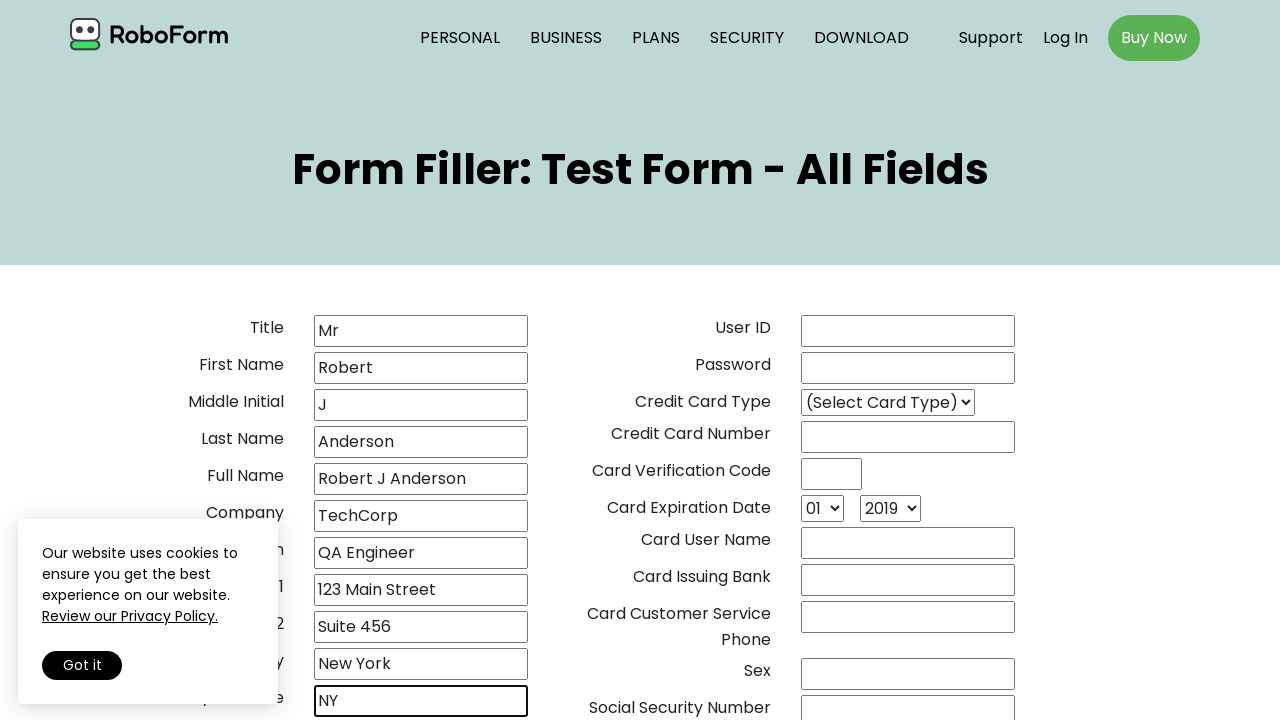

Filled country field with 'USA' on //input[@name='15_country']
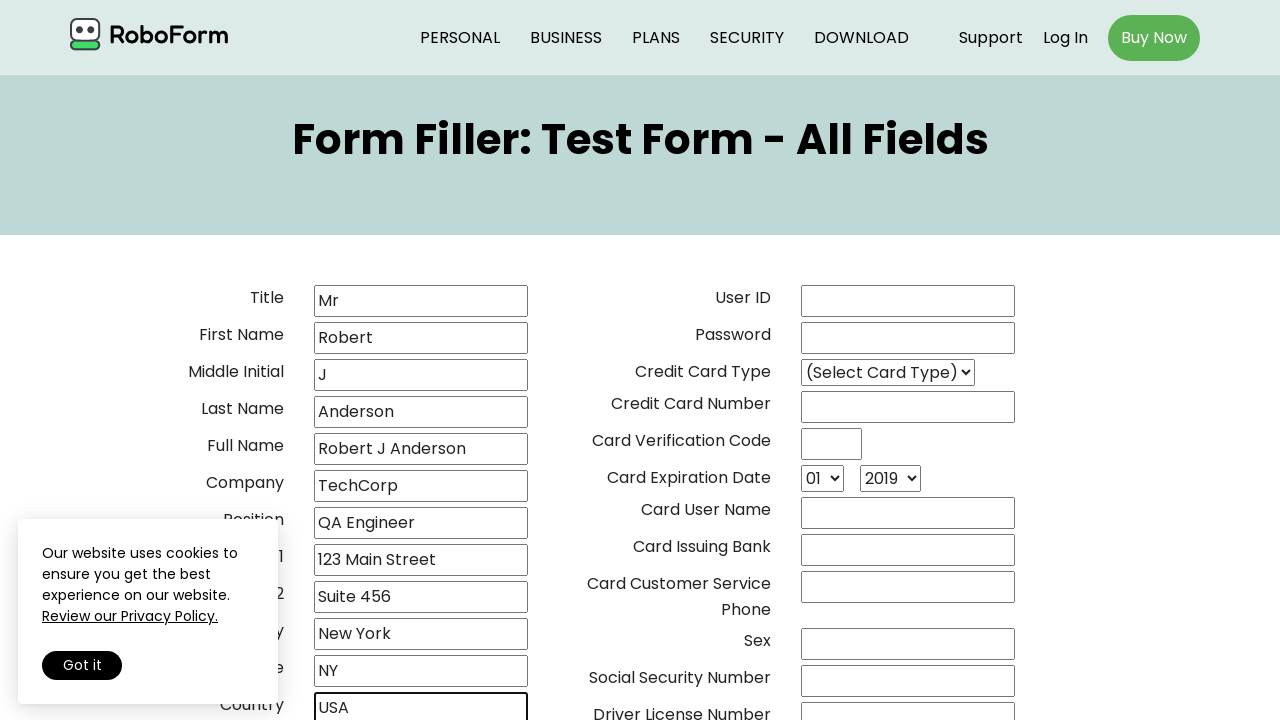

Filled zip code field with '10001' on //input[@name='16addr_zip']
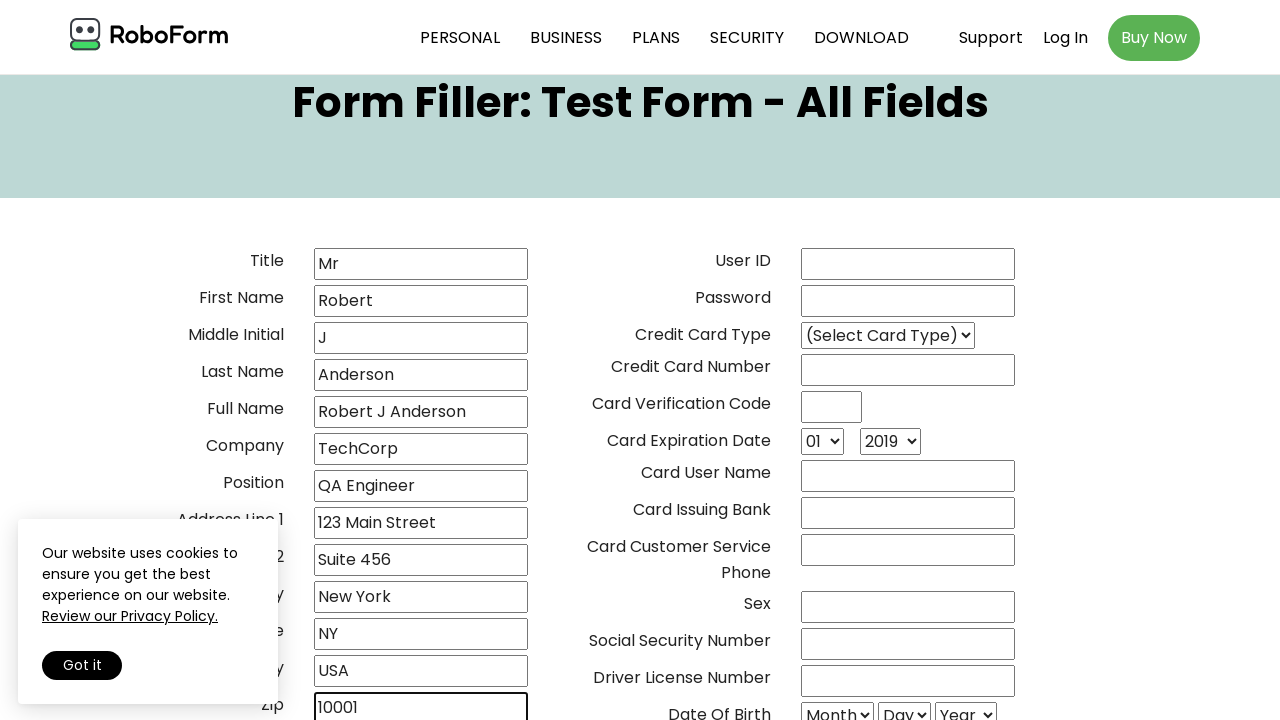

Filled home phone field with '2125551234' on //input[@name='20homephon']
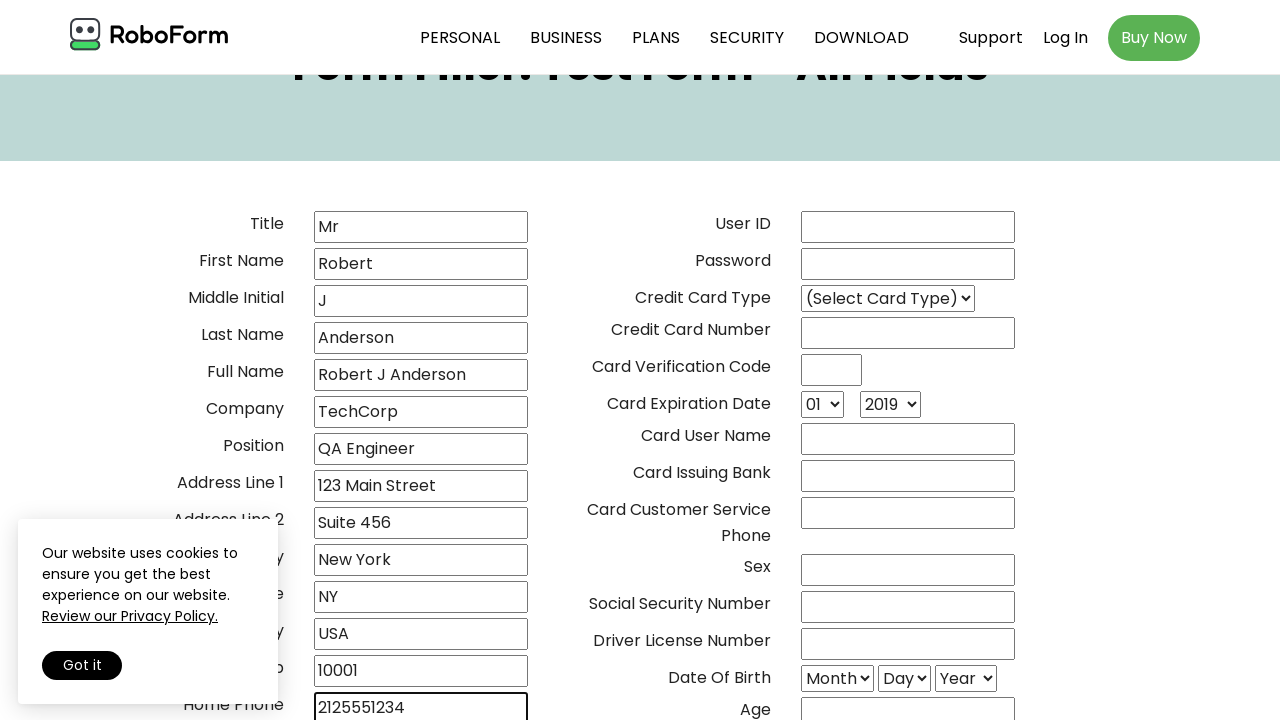

Filled work phone field with '2125555678' on //input[@name='21workphon']
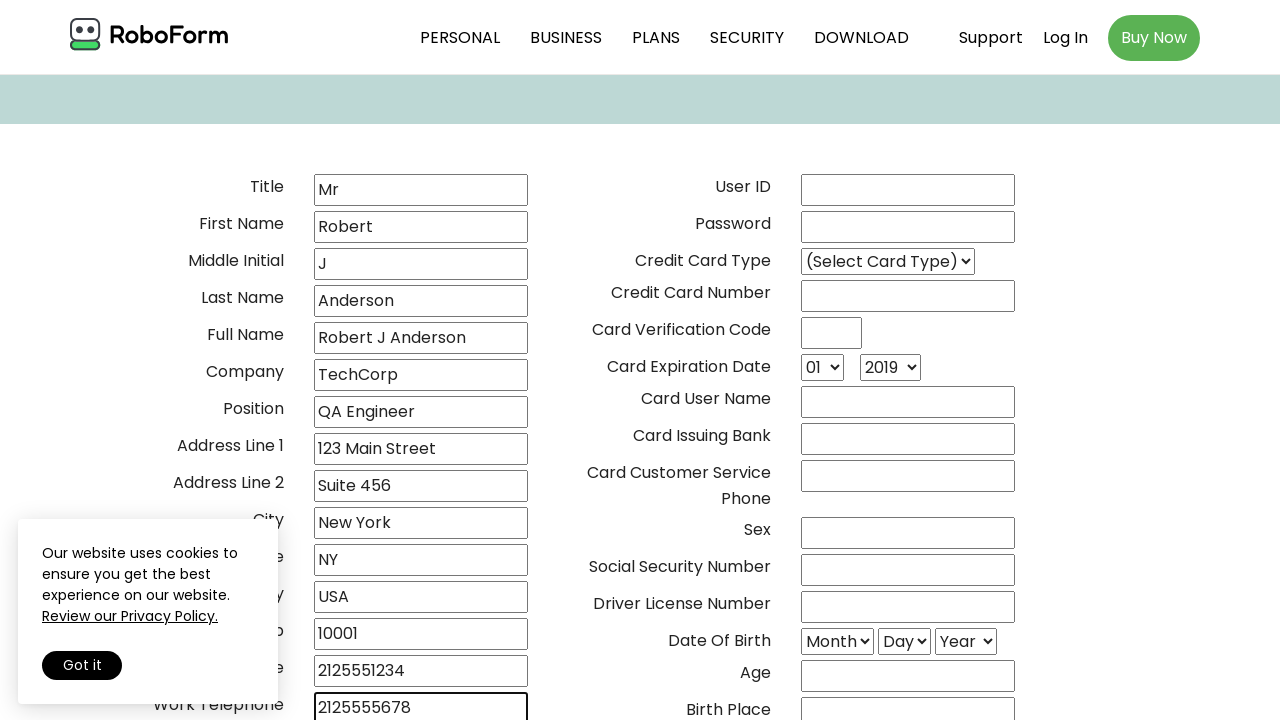

Filled fax phone field with '2125559012' on //input[@name='22faxphone']
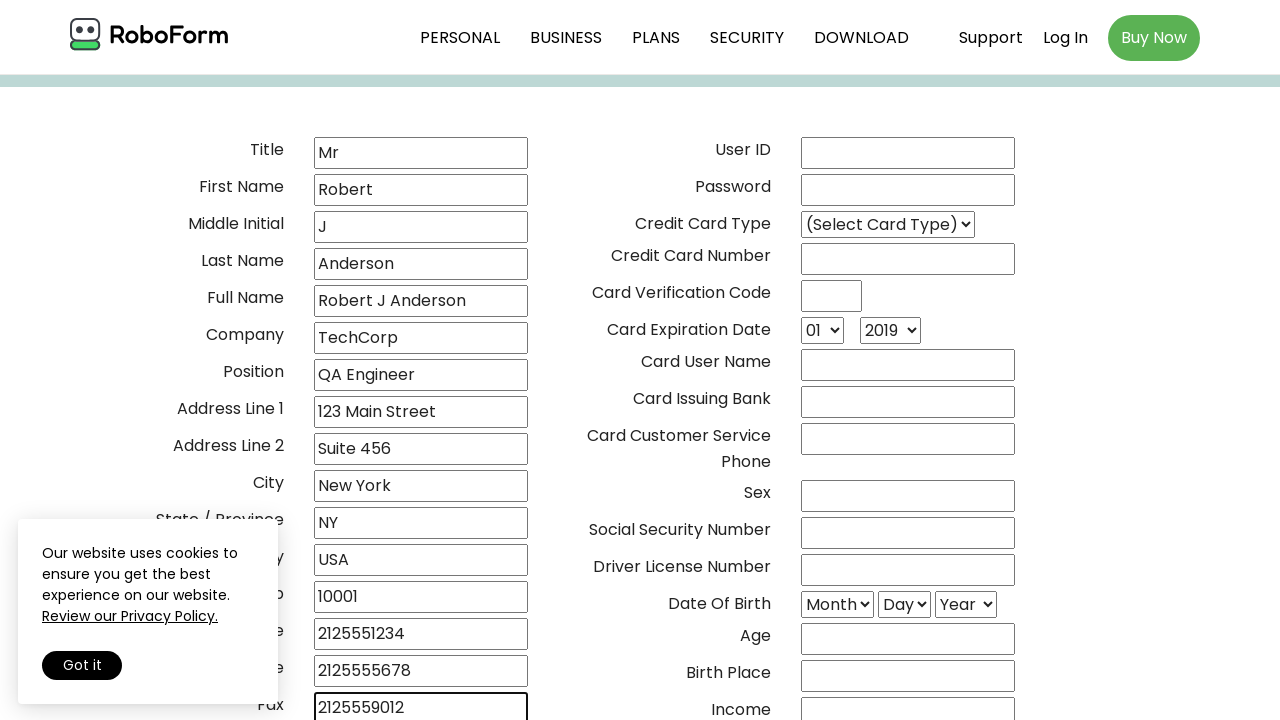

Filled cell phone field with '9175551234' on //input[@name='23cellphon']
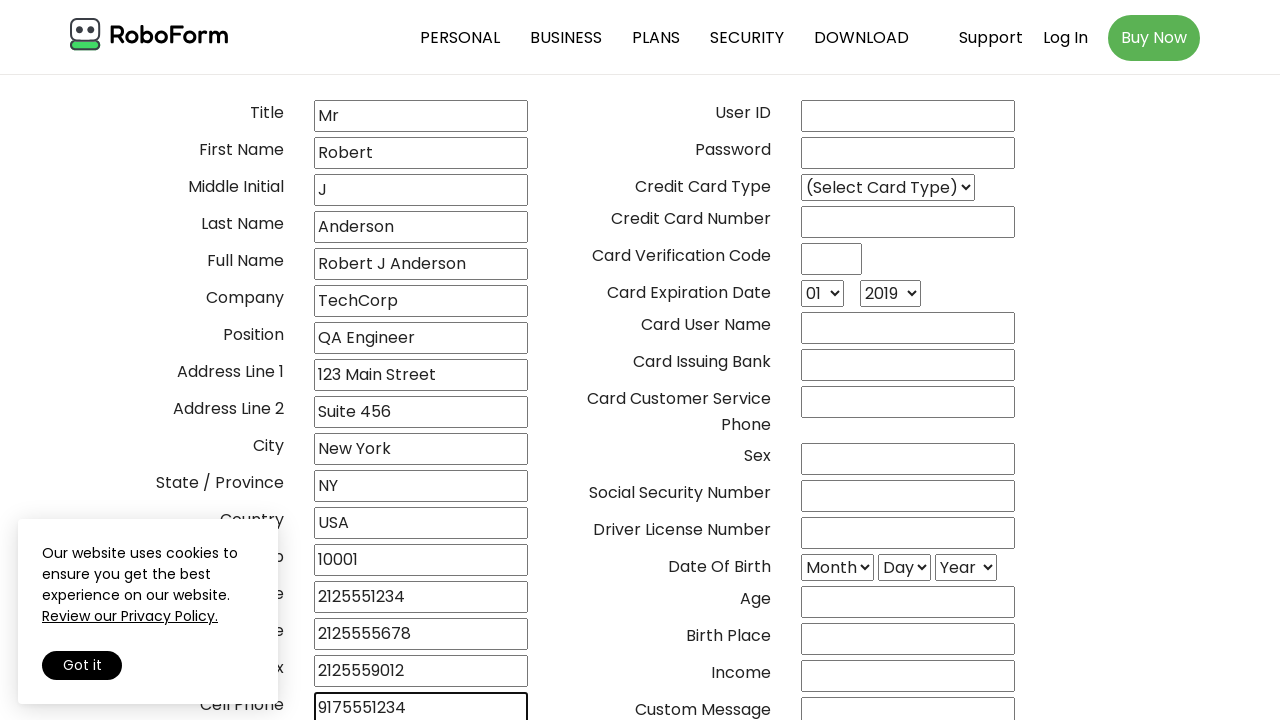

Filled email address field with 'robert.anderson@example.com' on //input[@name='24emailadr']
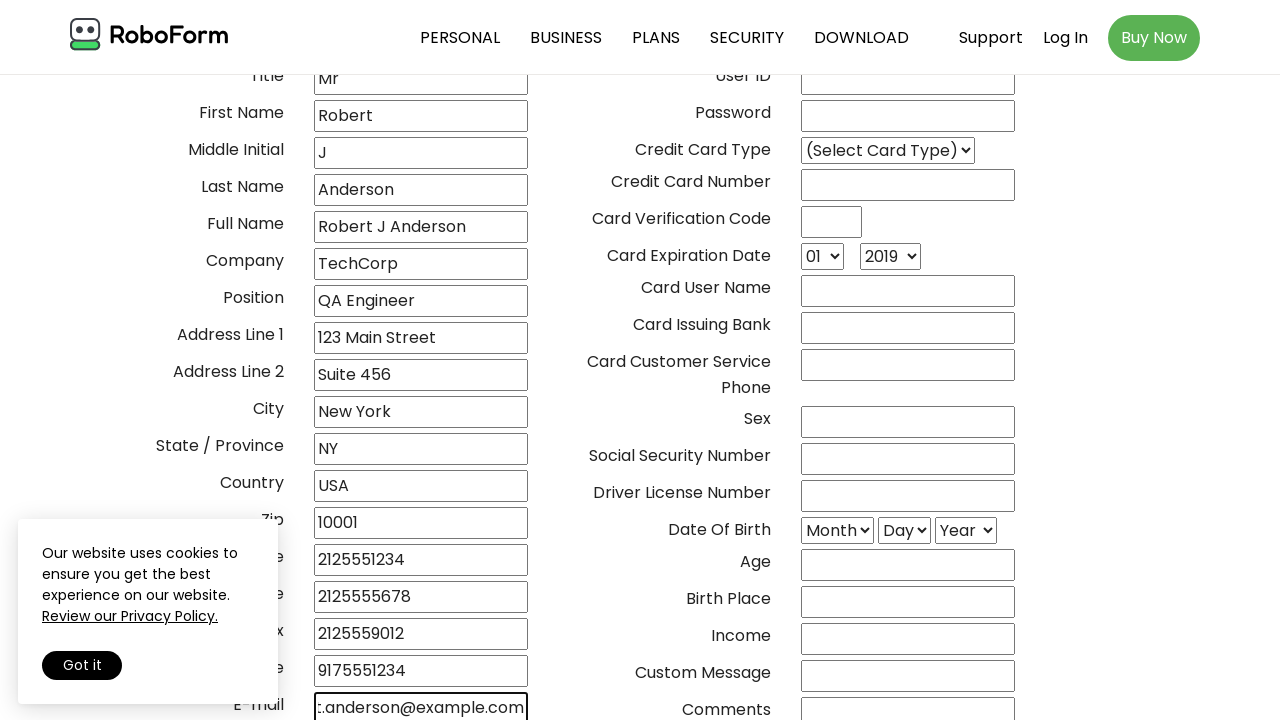

Filled user ID field with 'randerson789' on //input[@name='30_user_id']
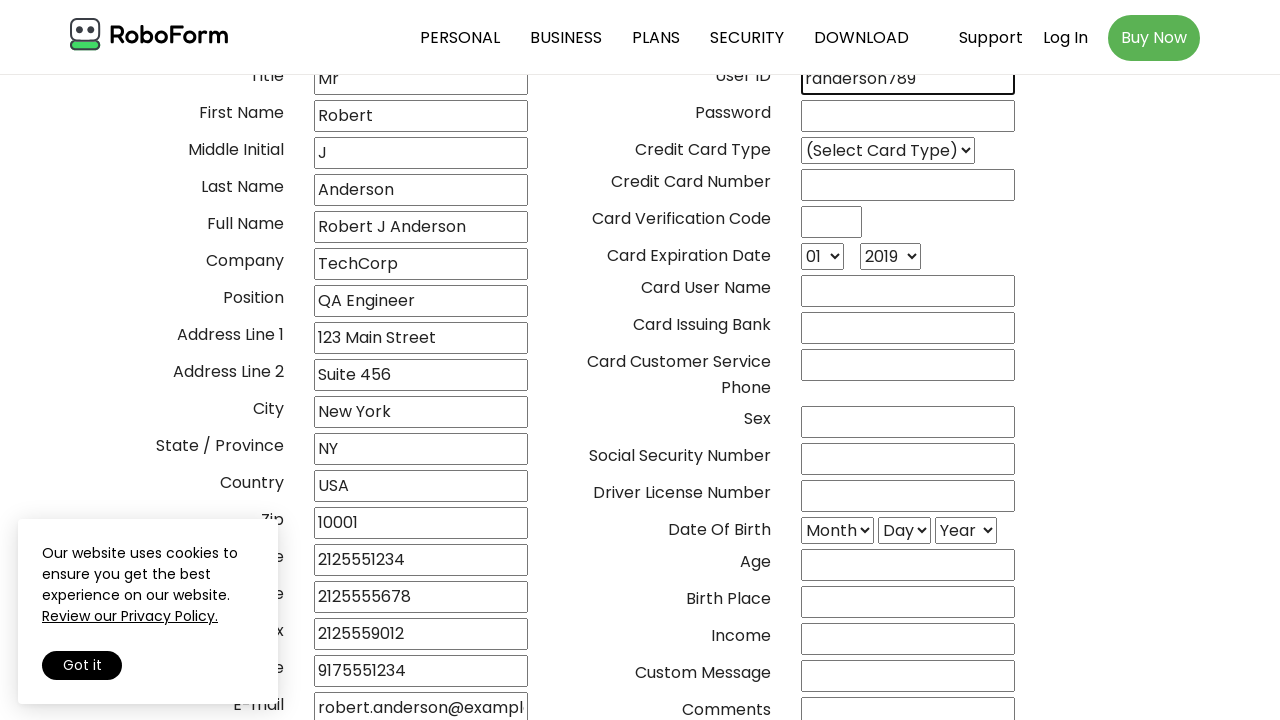

Selected 'Master Card' from credit card type dropdown on //select[@name='40cc__type']
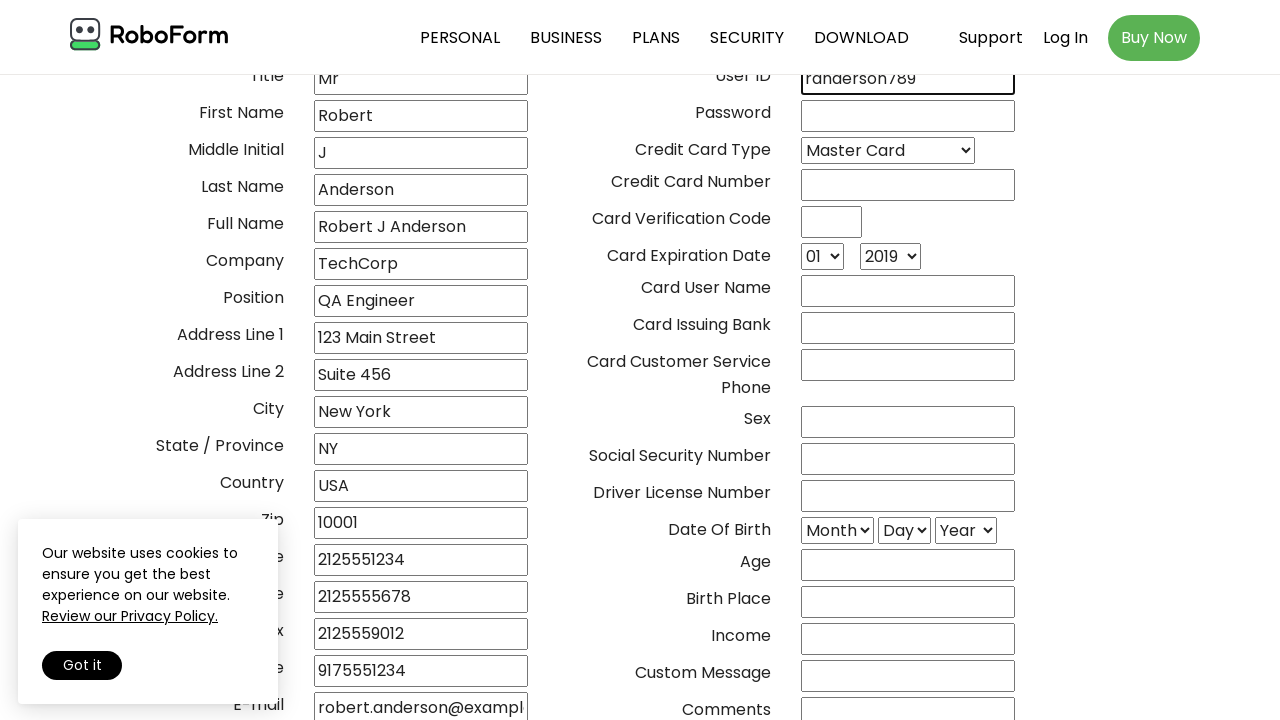

Filled credit card number field on //input[@name='41ccnumber']
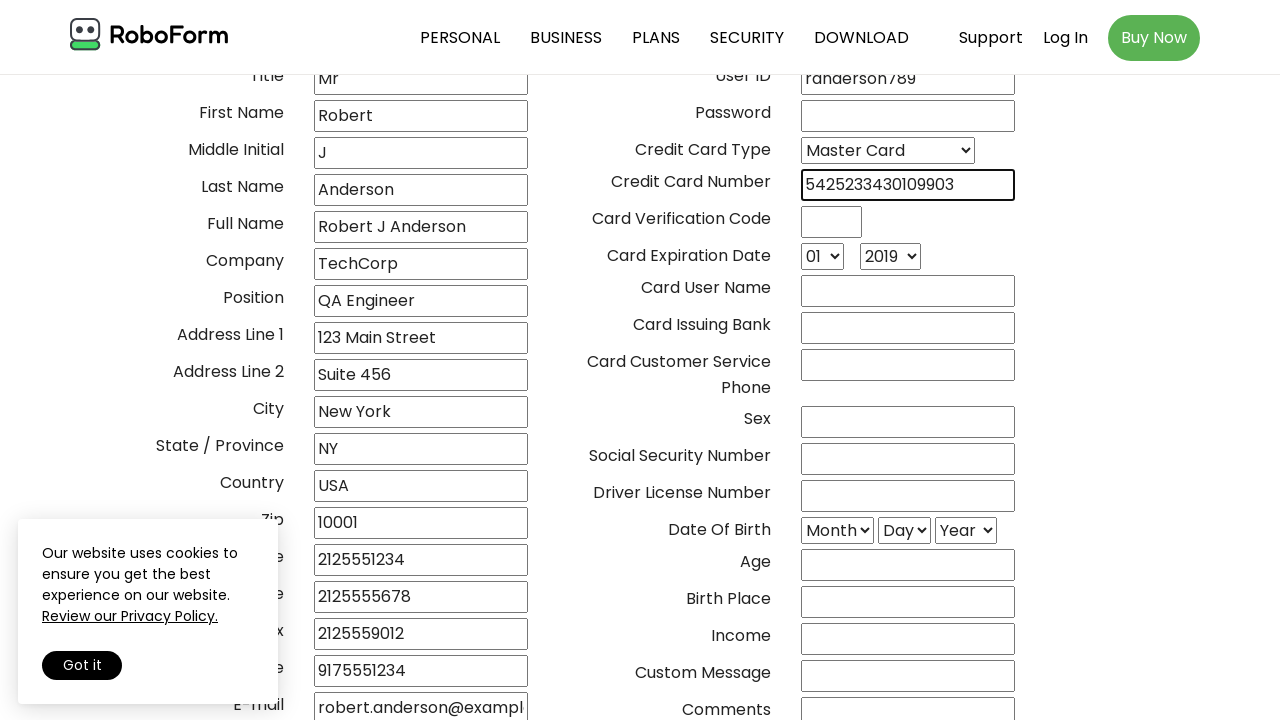

Filled CVC field with '123' on //input[@name='43cvc']
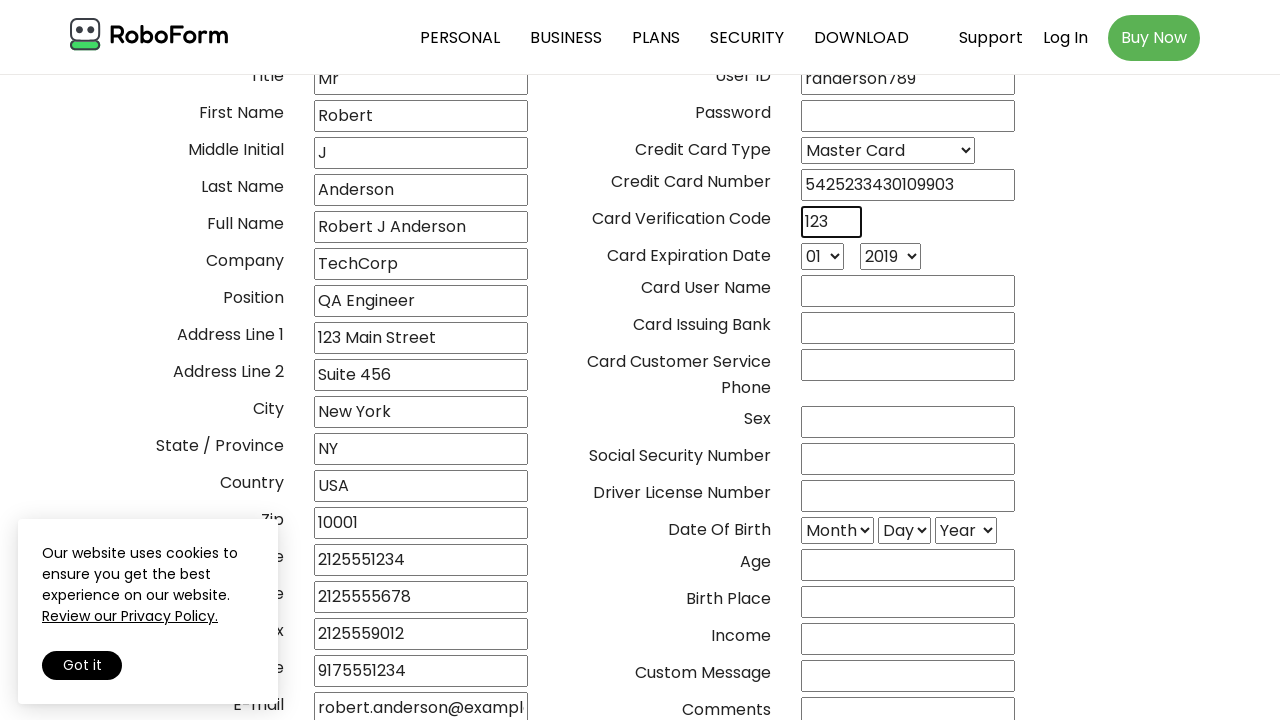

Selected month '2' from credit card expiry month dropdown on //select[@name='42ccexp_mm']
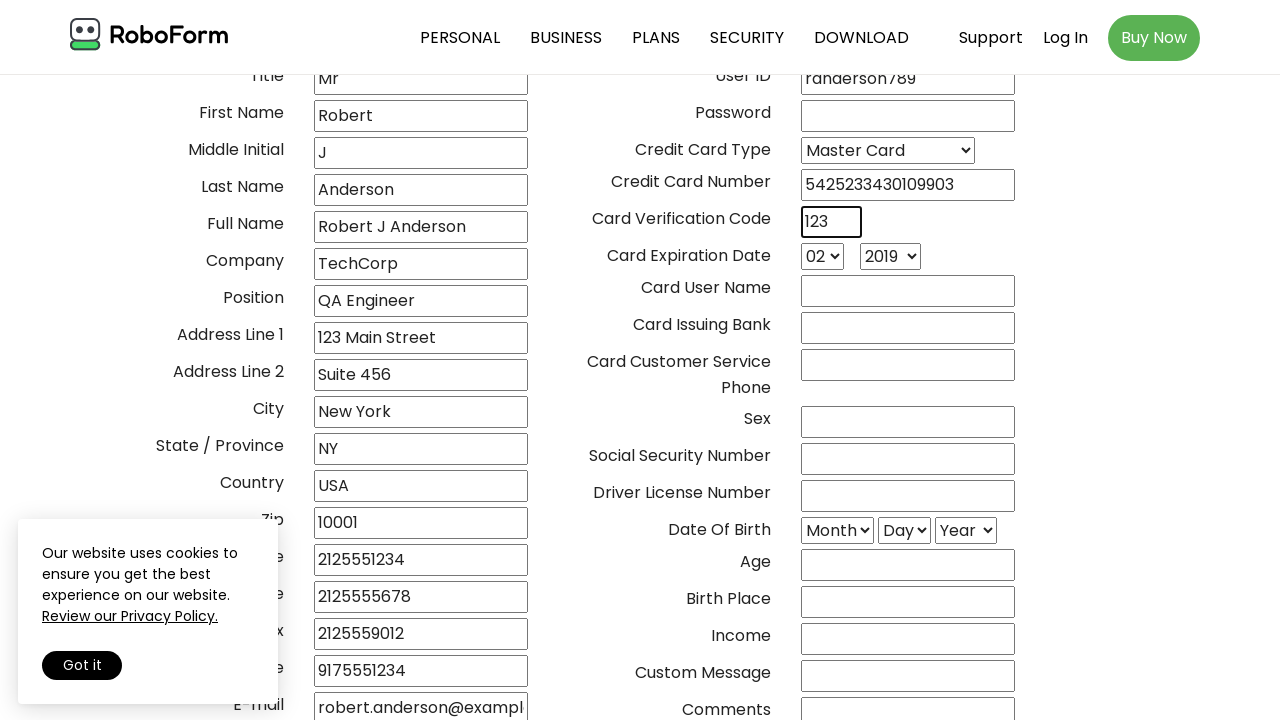

Selected year '2025' from credit card expiry year dropdown on //select[@name='43ccexp_yy']
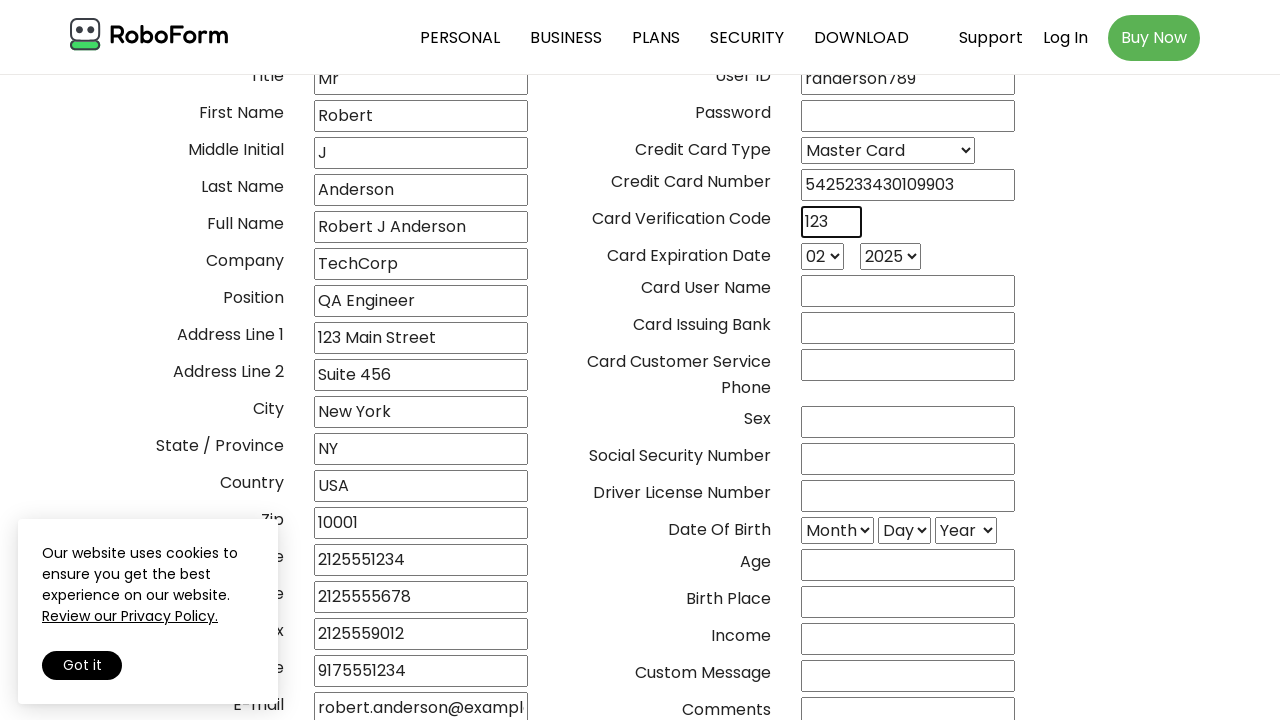

Selected month '7' from date of birth month dropdown on //select[@name='66mm']
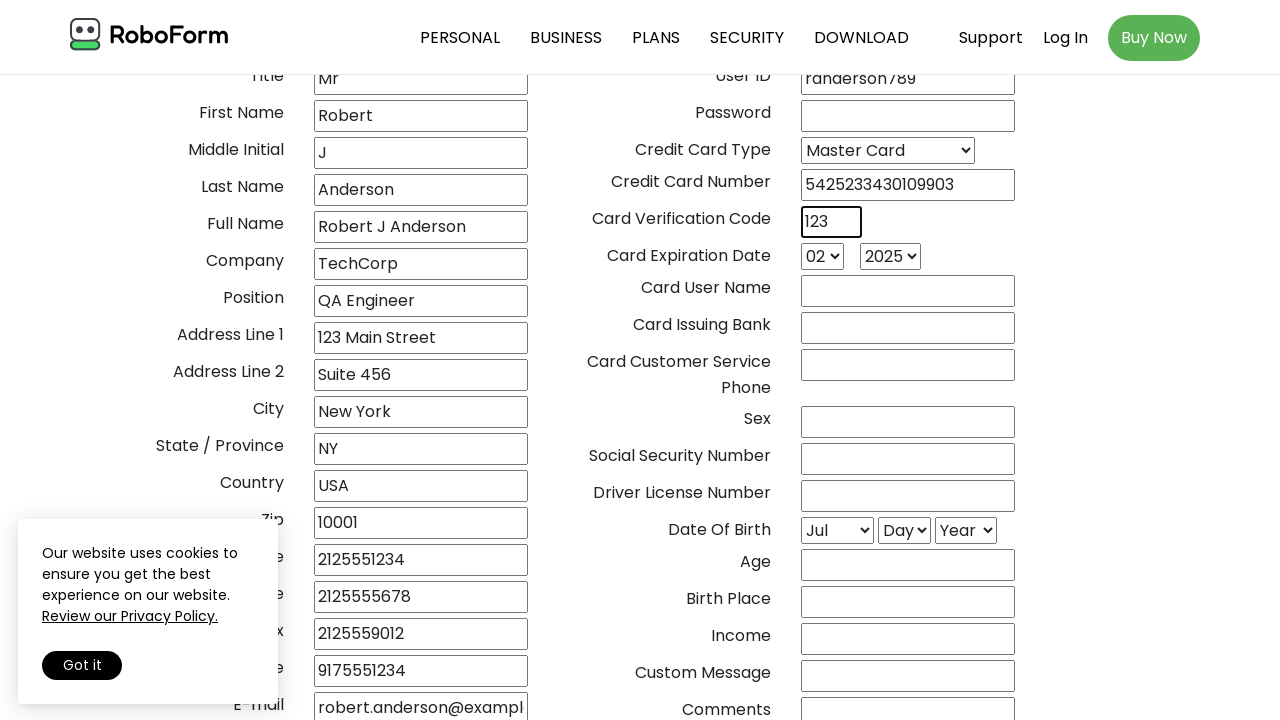

Selected day '15' from date of birth day dropdown on //select[@name='67dd']
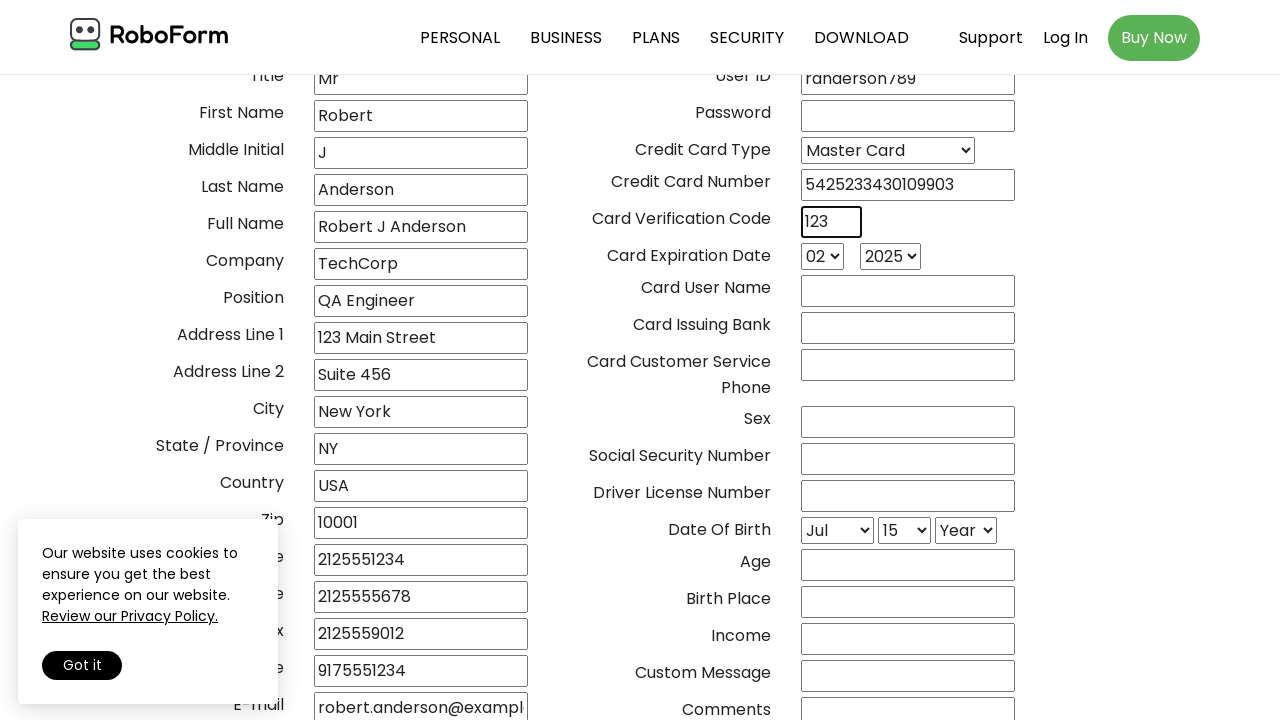

Selected year '1985' from date of birth year dropdown on //select[@name='68yy']
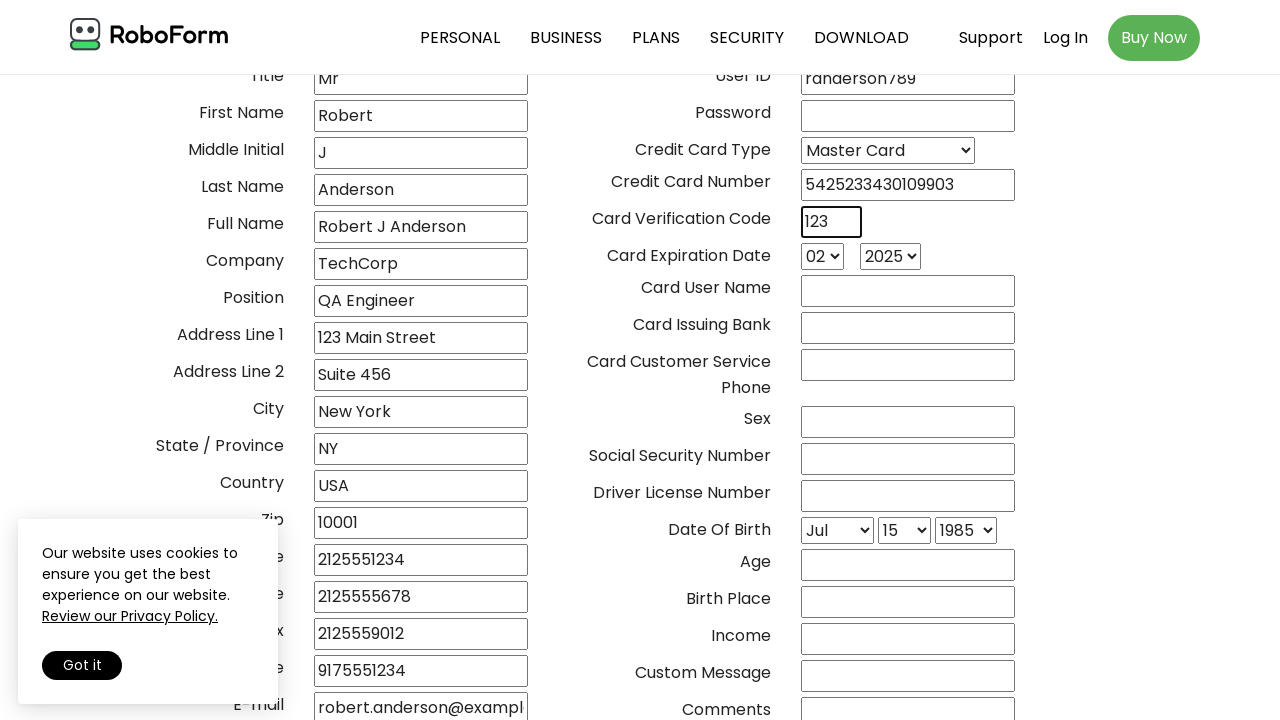

Filled credit card holder name field with 'Robert Anderson' on //input[@name='44cc_uname']
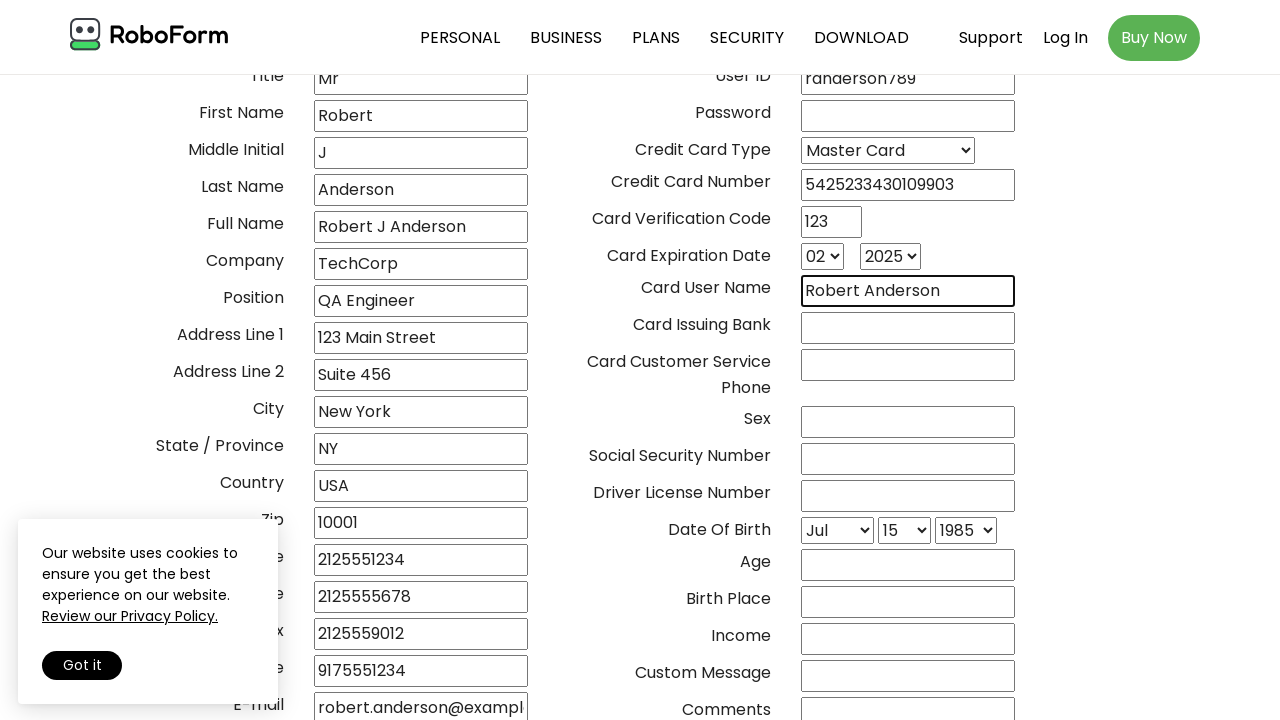

Filled credit card issuer field with 'Chase Bank' on //input[@name='45ccissuer']
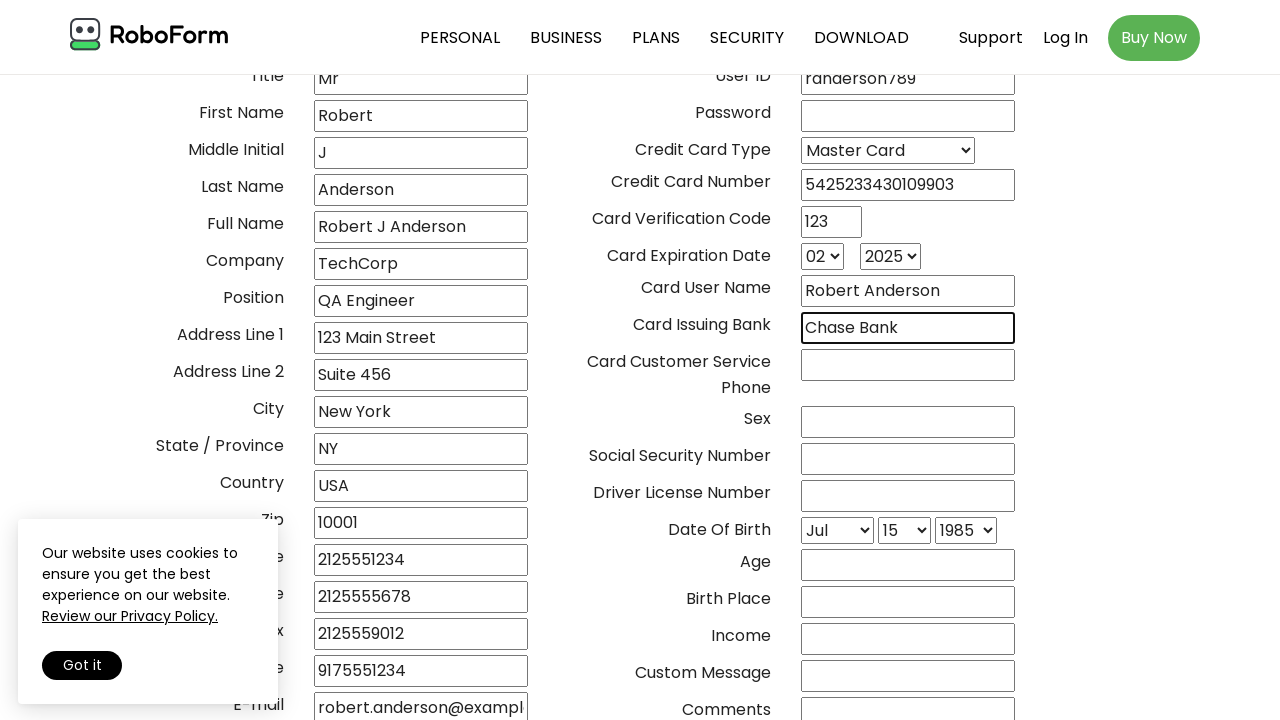

Filled credit card customer service number with '8005551234' on //input[@name='46cccstsvc']
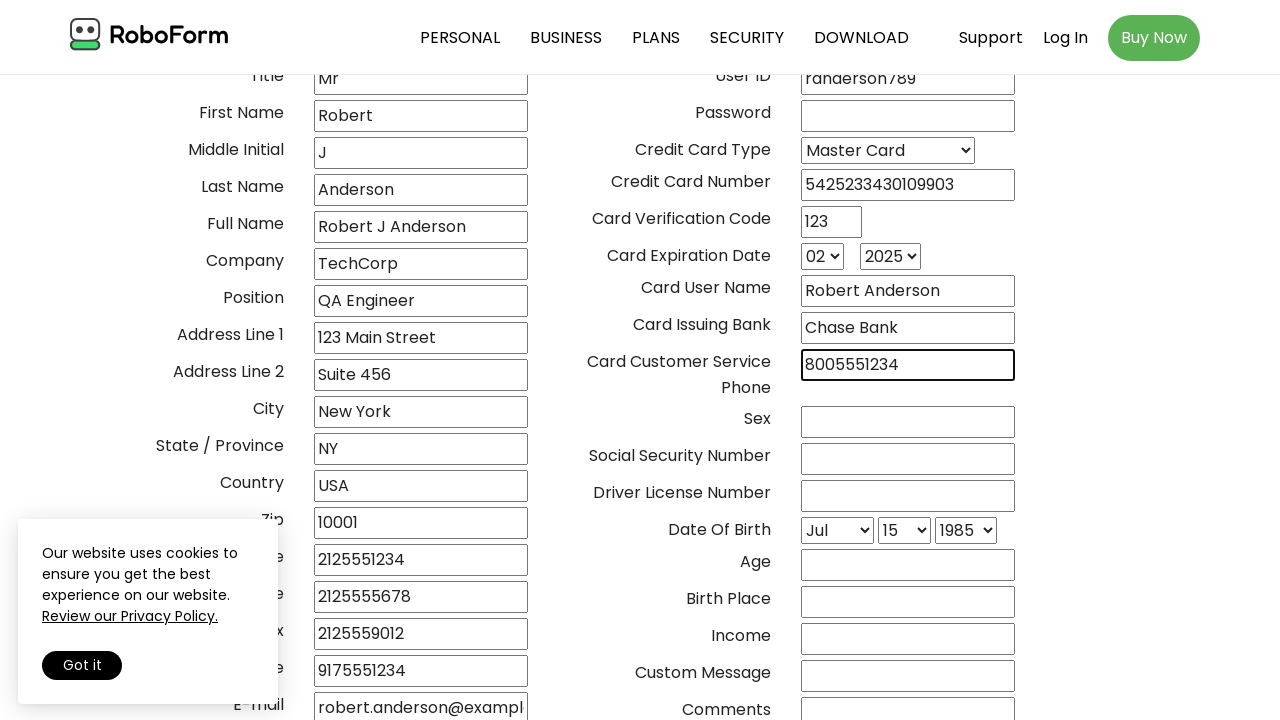

Filled sex field with 'Male' on //input[@name='60pers_sex']
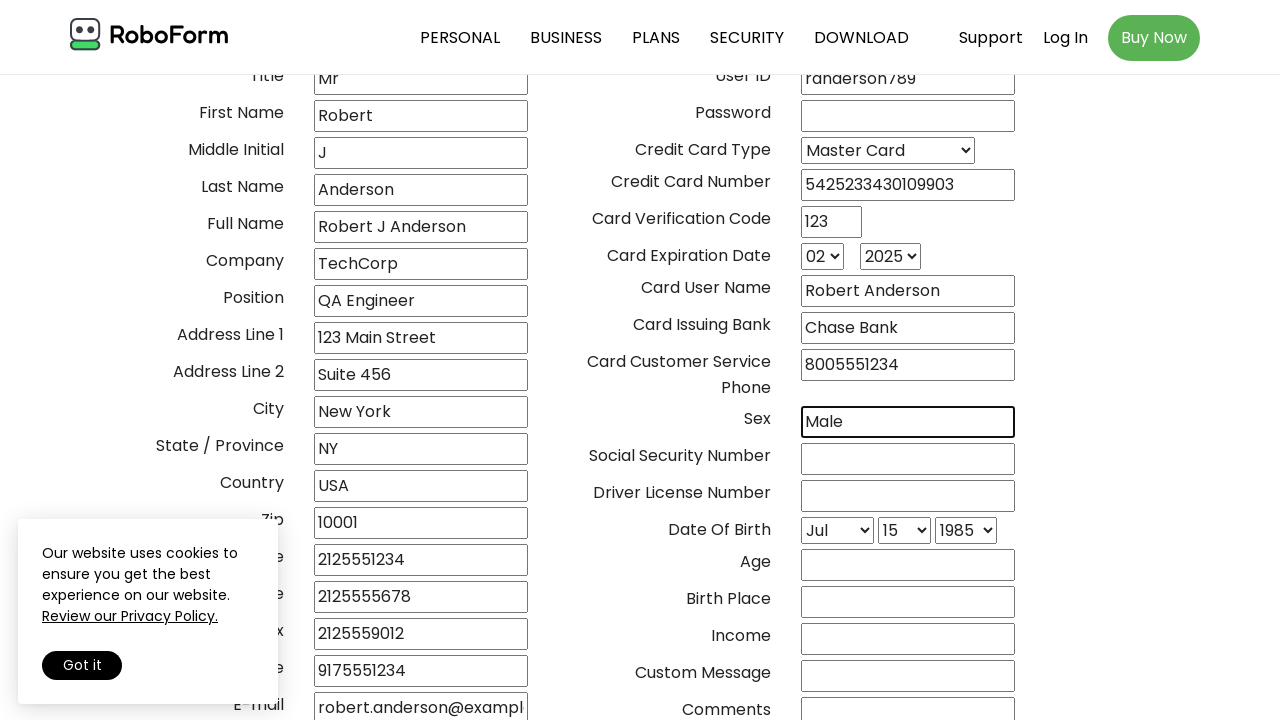

Filled social security number field with '123-45-6789' on //input[@name='61pers_ssn']
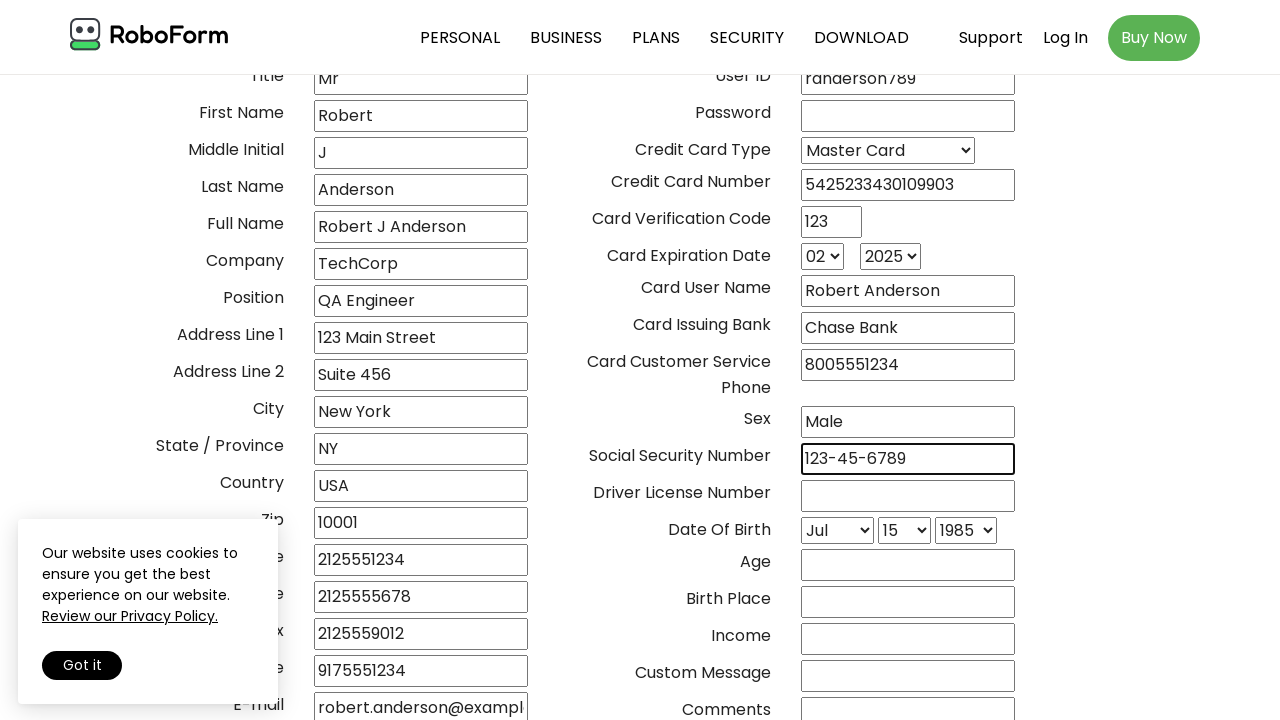

Filled driver license field with 'D12345678' on //input[@name='62driv_lic']
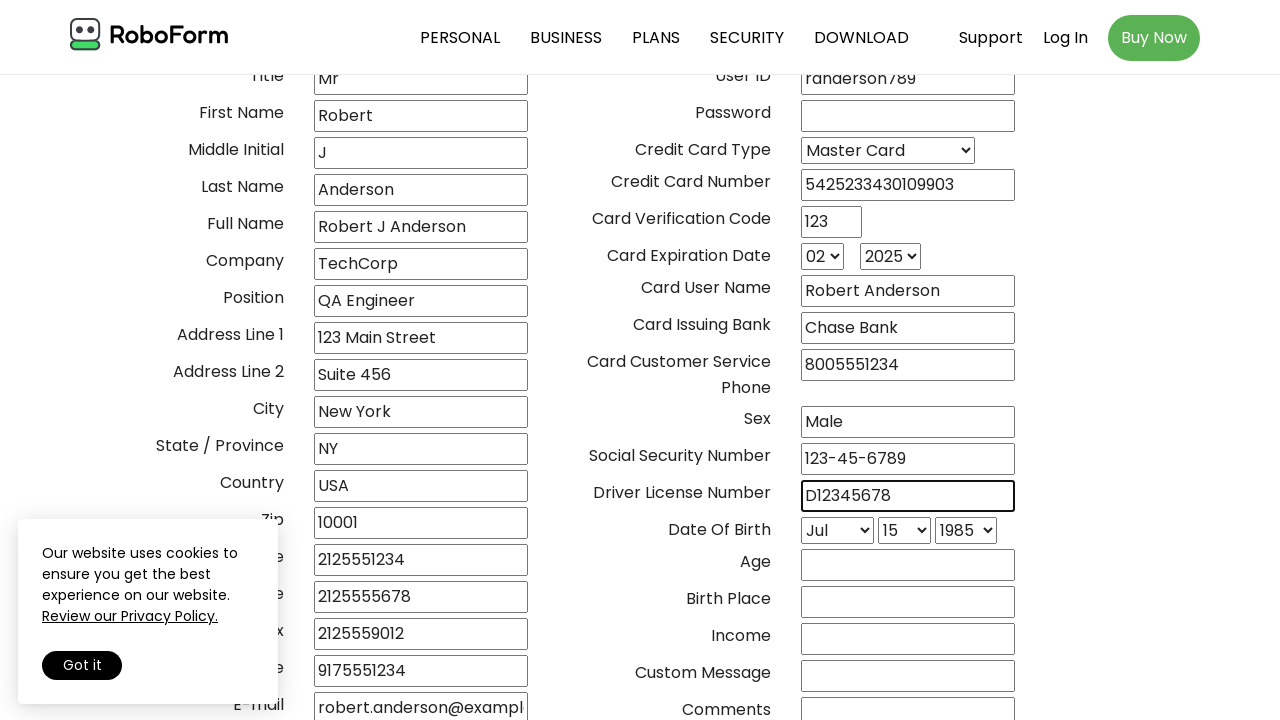

Filled age field with '39' on //input[@name='66pers_age']
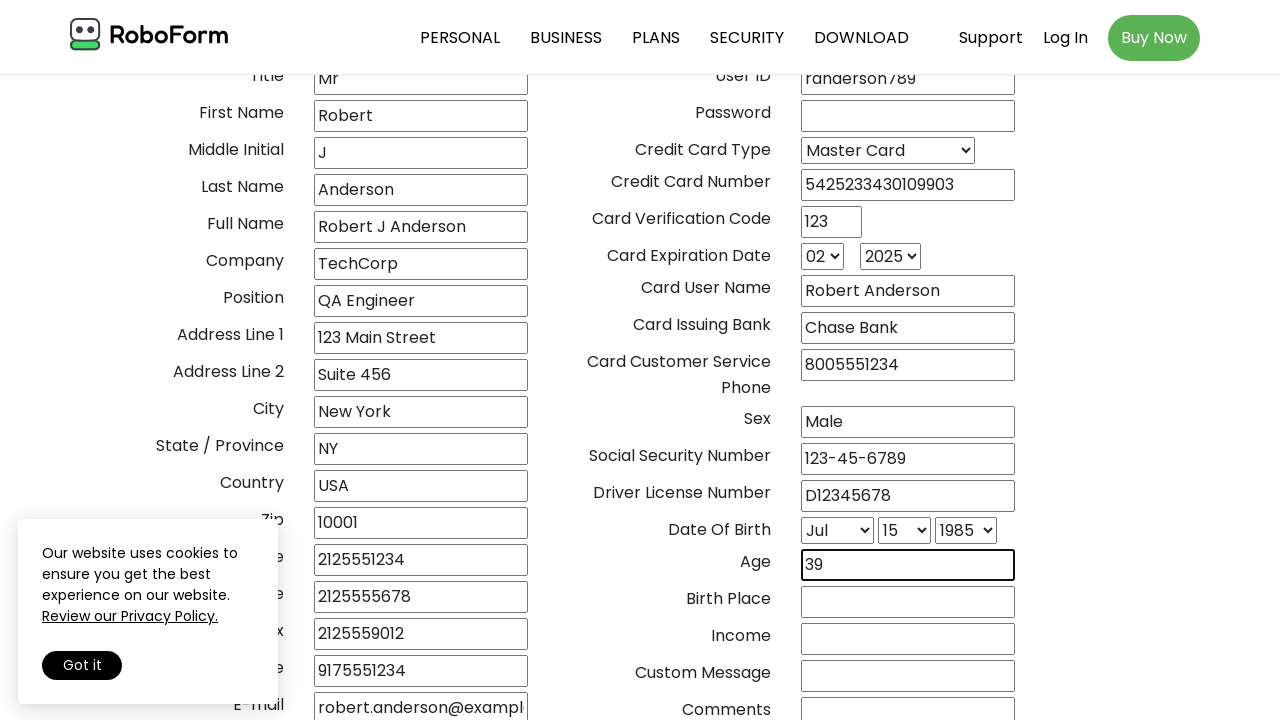

Filled birth place field with 'Boston' on //input[@name='67birth_pl']
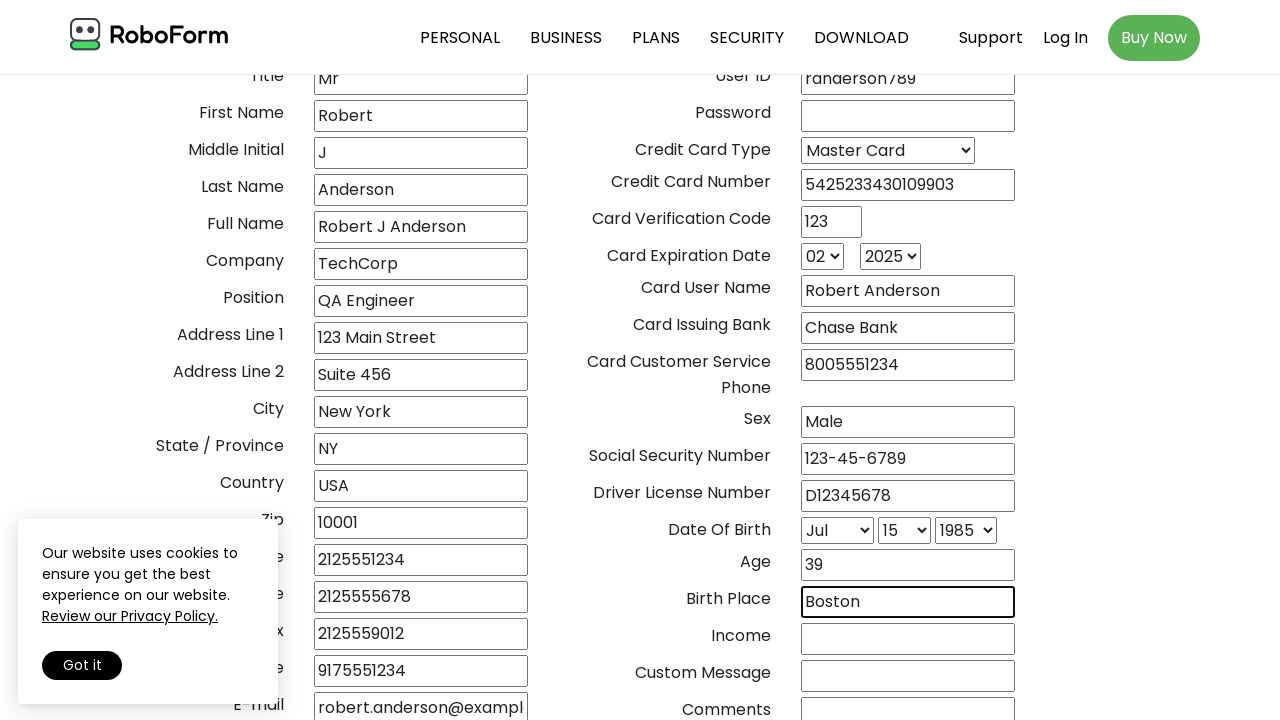

Filled income field with '75000' on //input[@name='68__income']
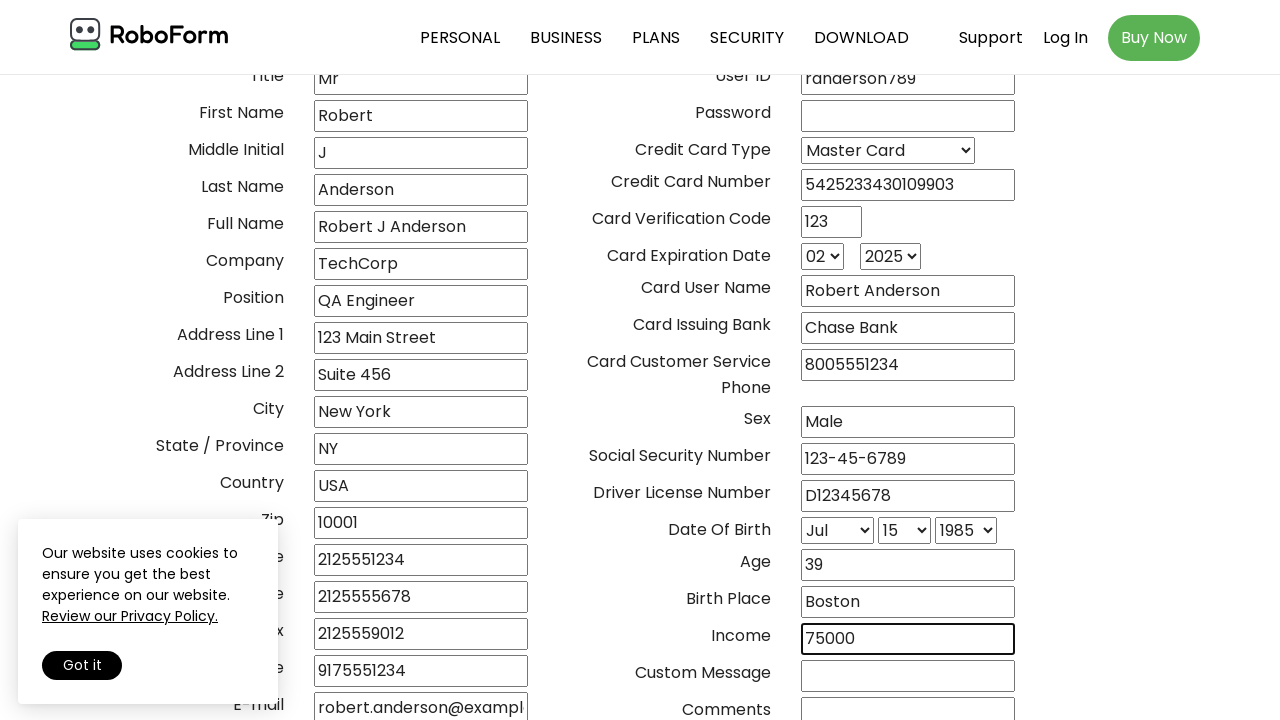

Filled custom field with 'Premium Member' on //input[@name='71__custom']
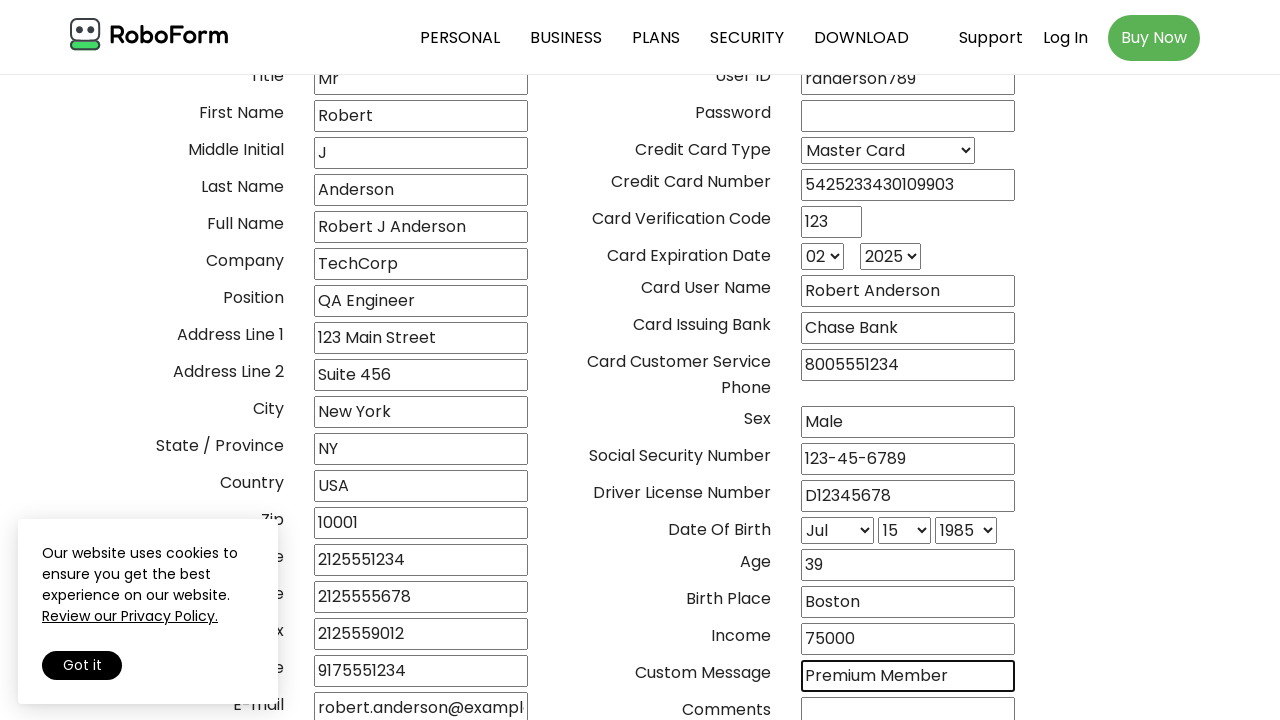

Filled comment field with 'Test form submission' on //input[@name='72__commnt']
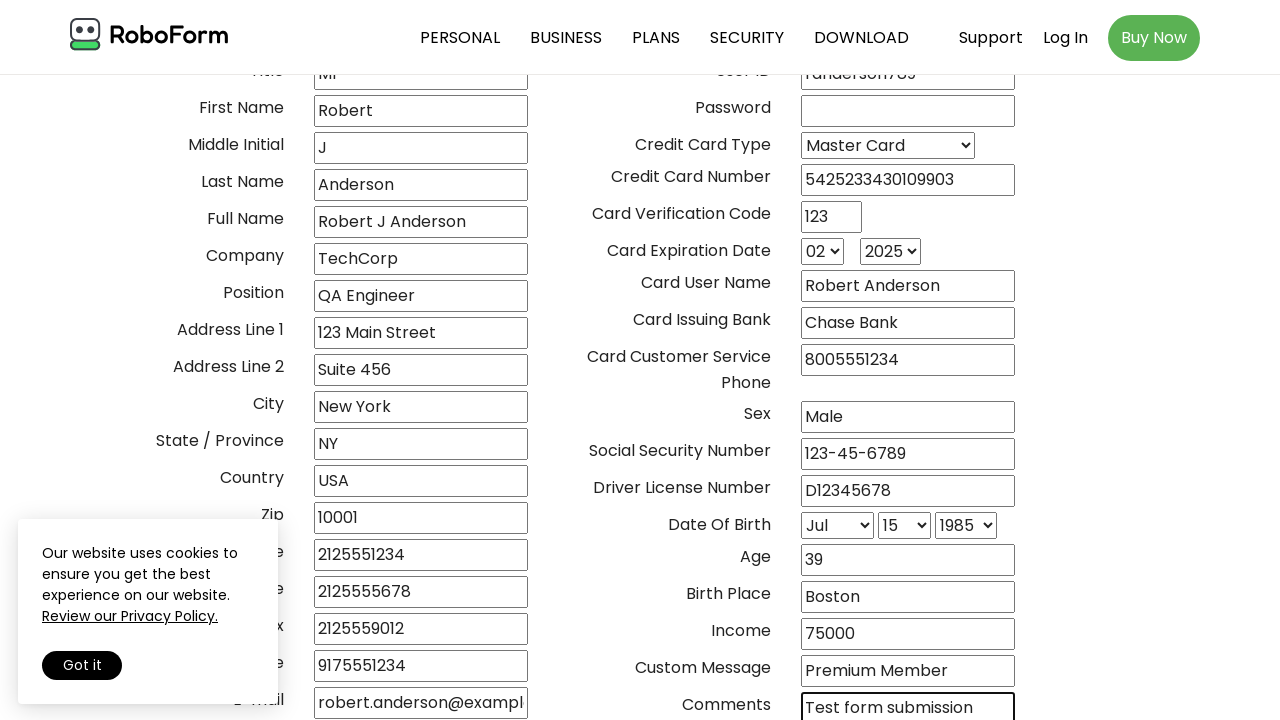

Clicked Reset button to clear form at (640, 361) on xpath=//input[@value='Reset']
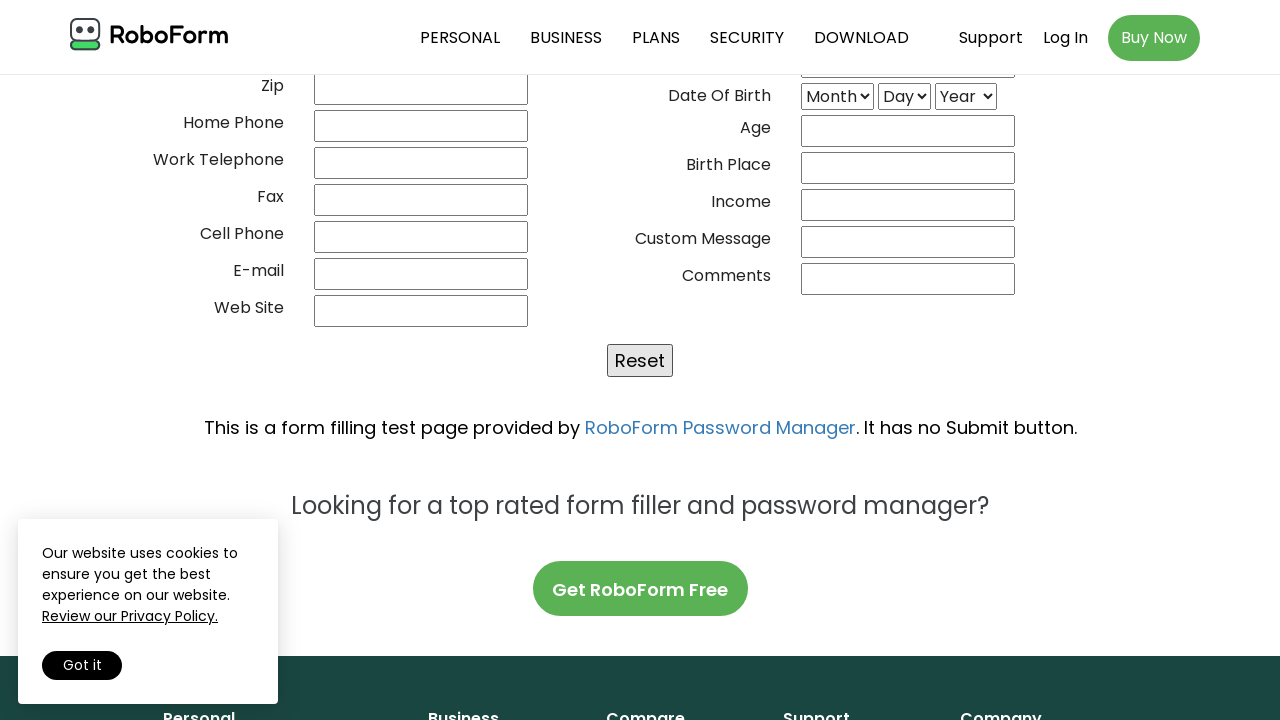

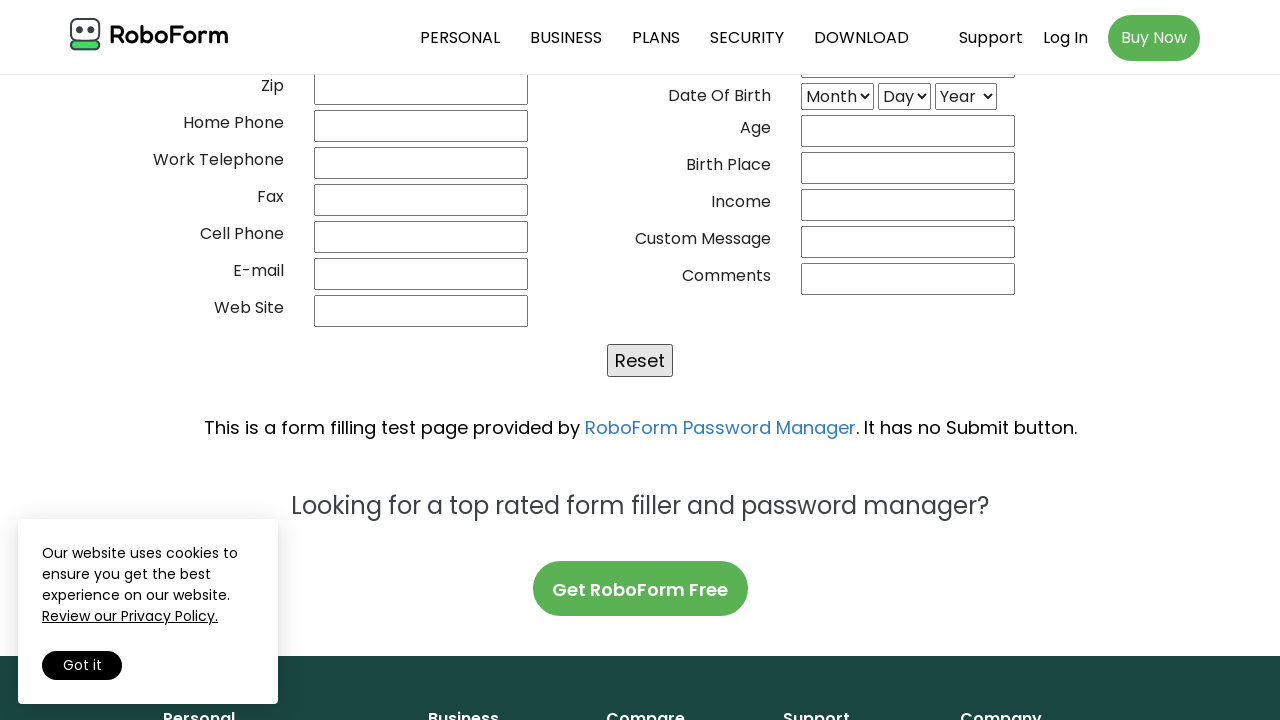